Fills out a complete web form including text fields, radio buttons, date picker, dropdown selection, checkboxes and comments, then submits the form and verifies success message

Starting URL: https://katalon-test.s3.amazonaws.com/aut/html/form.html

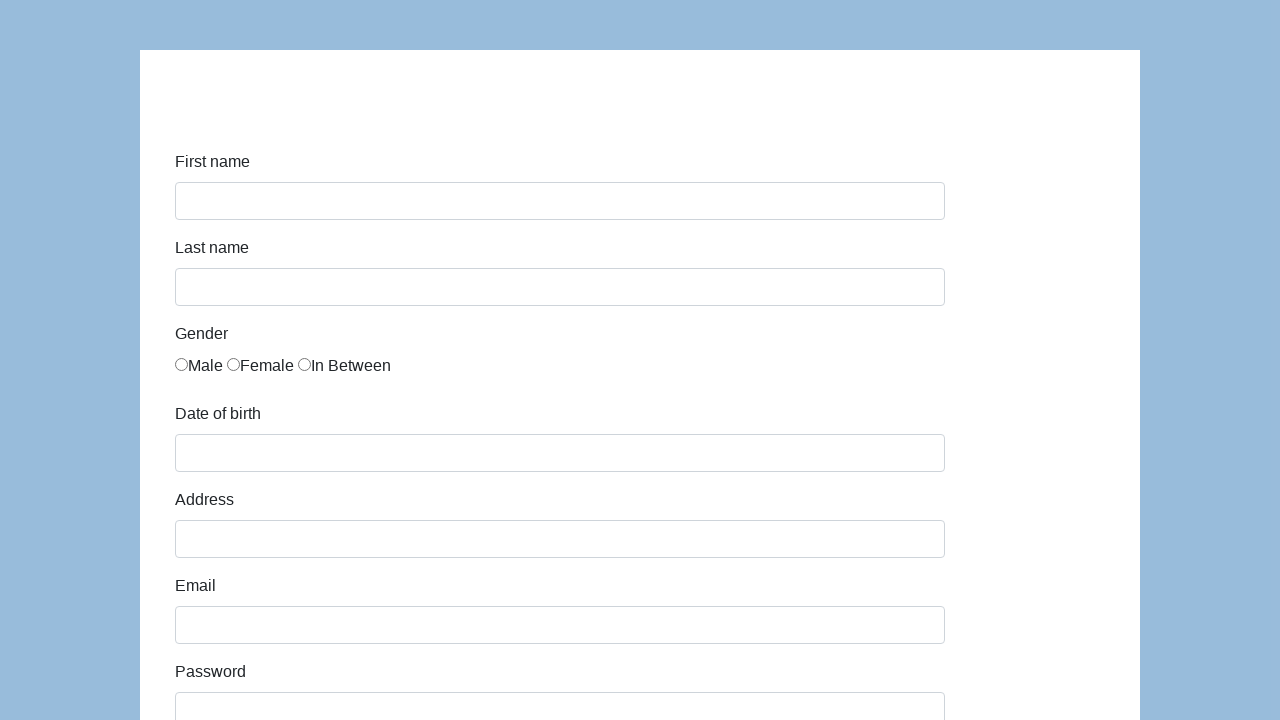

Set viewport size to 1936x1048
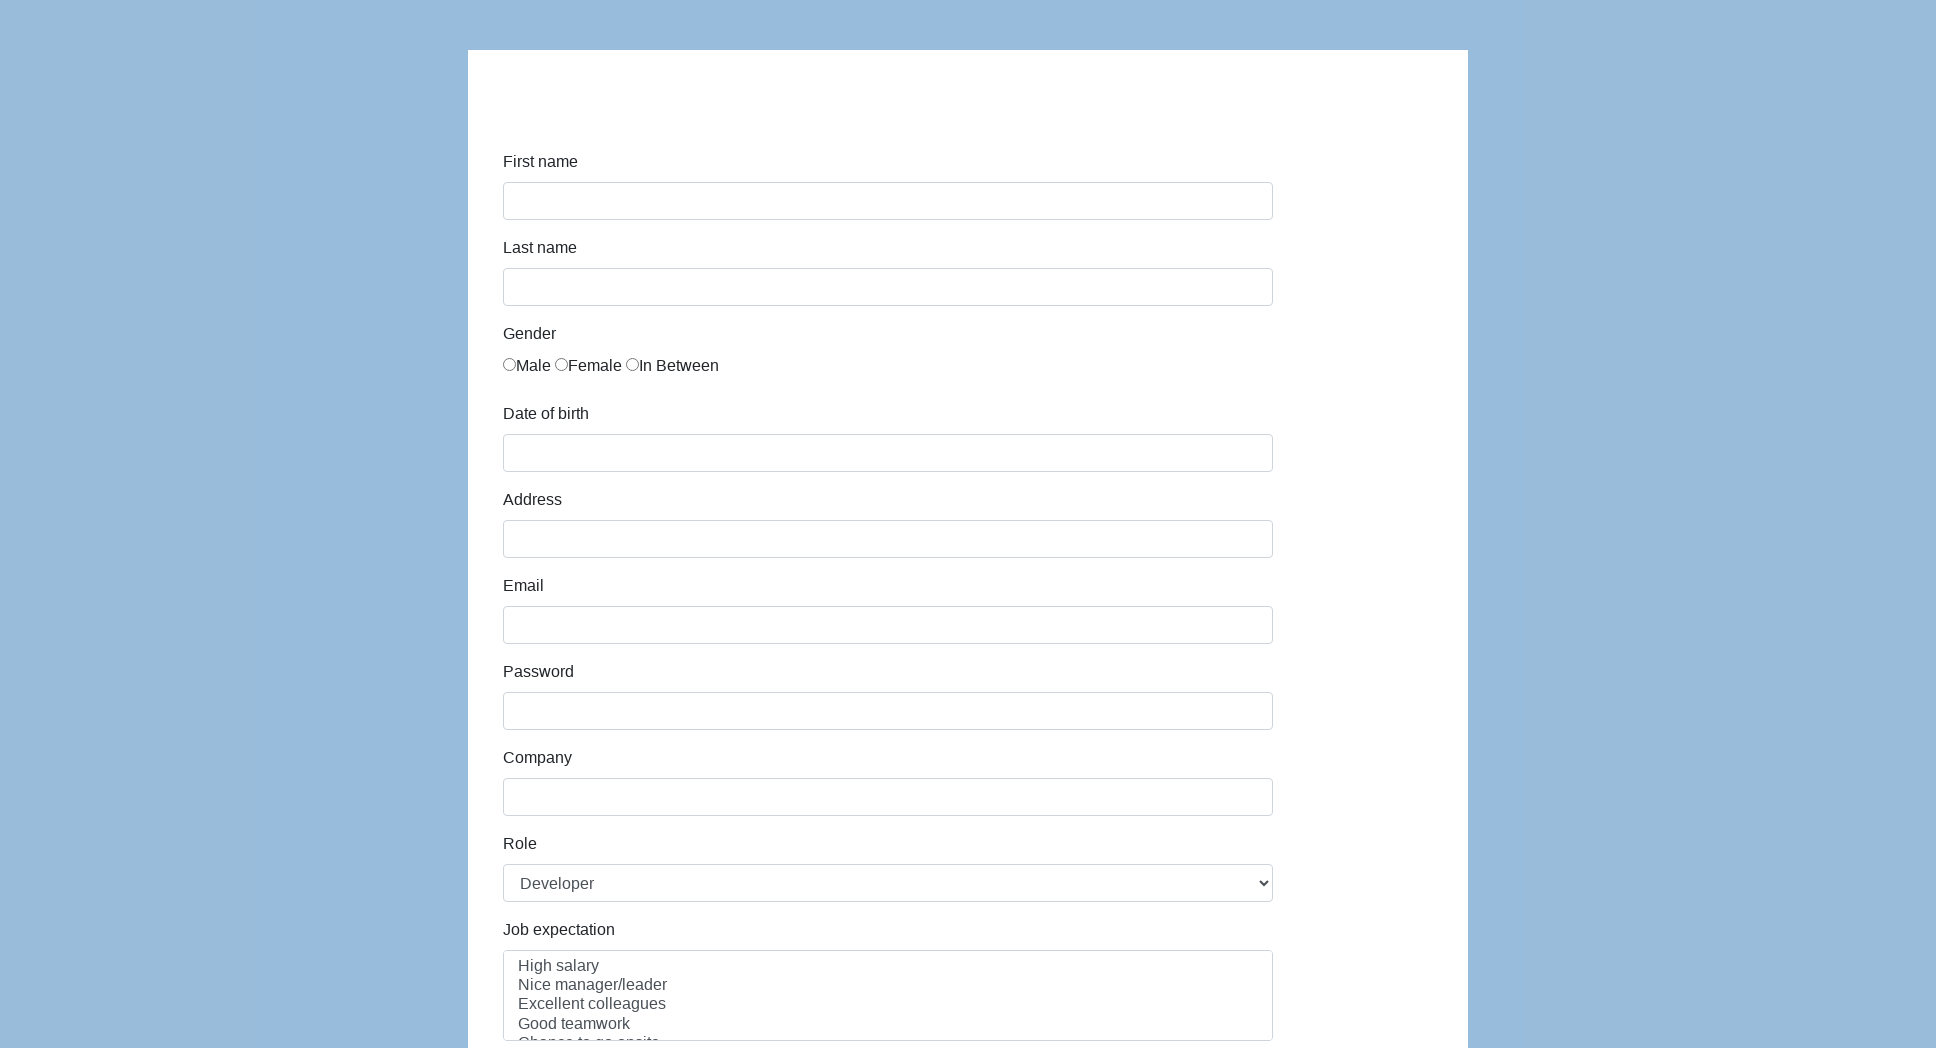

Clicked on first name field at (888, 201) on #first-name
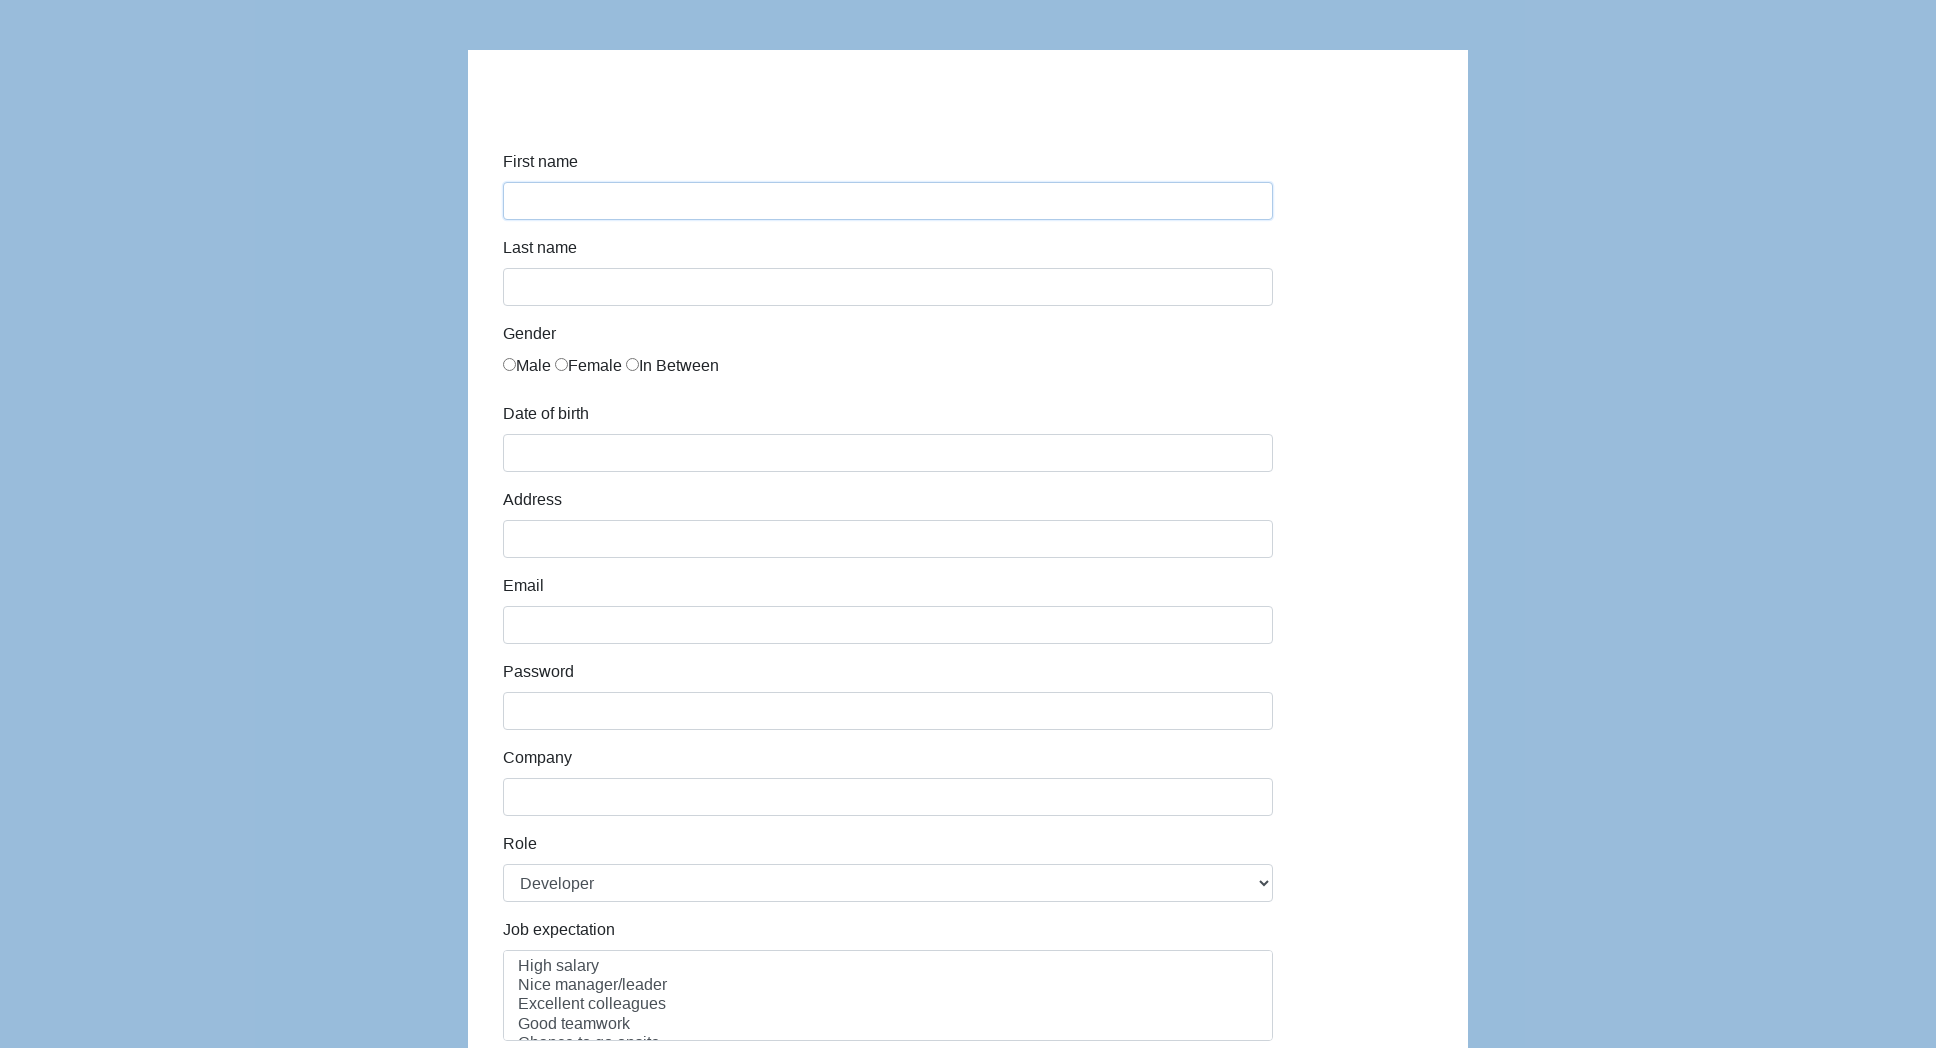

Filled first name field with 'Mr' on #first-name
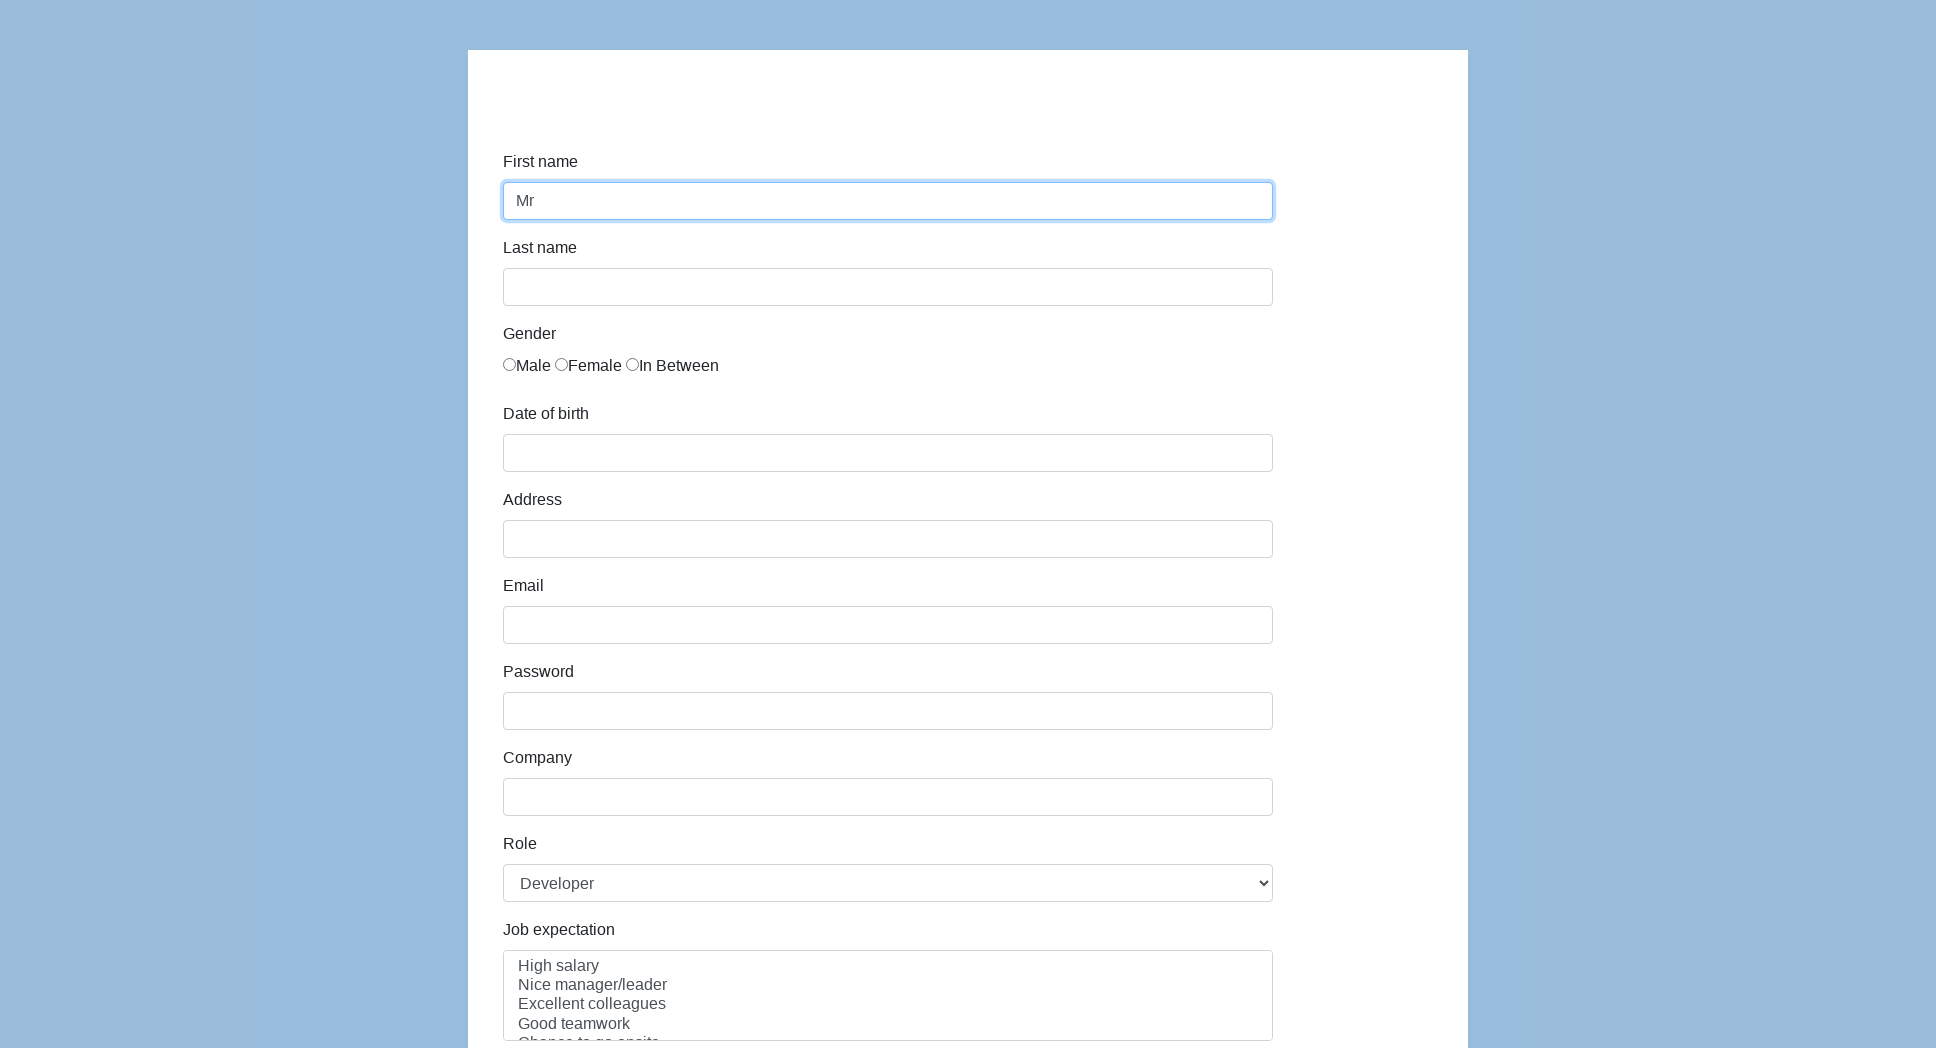

Clicked on form for focus at (968, 524) on #infoForm
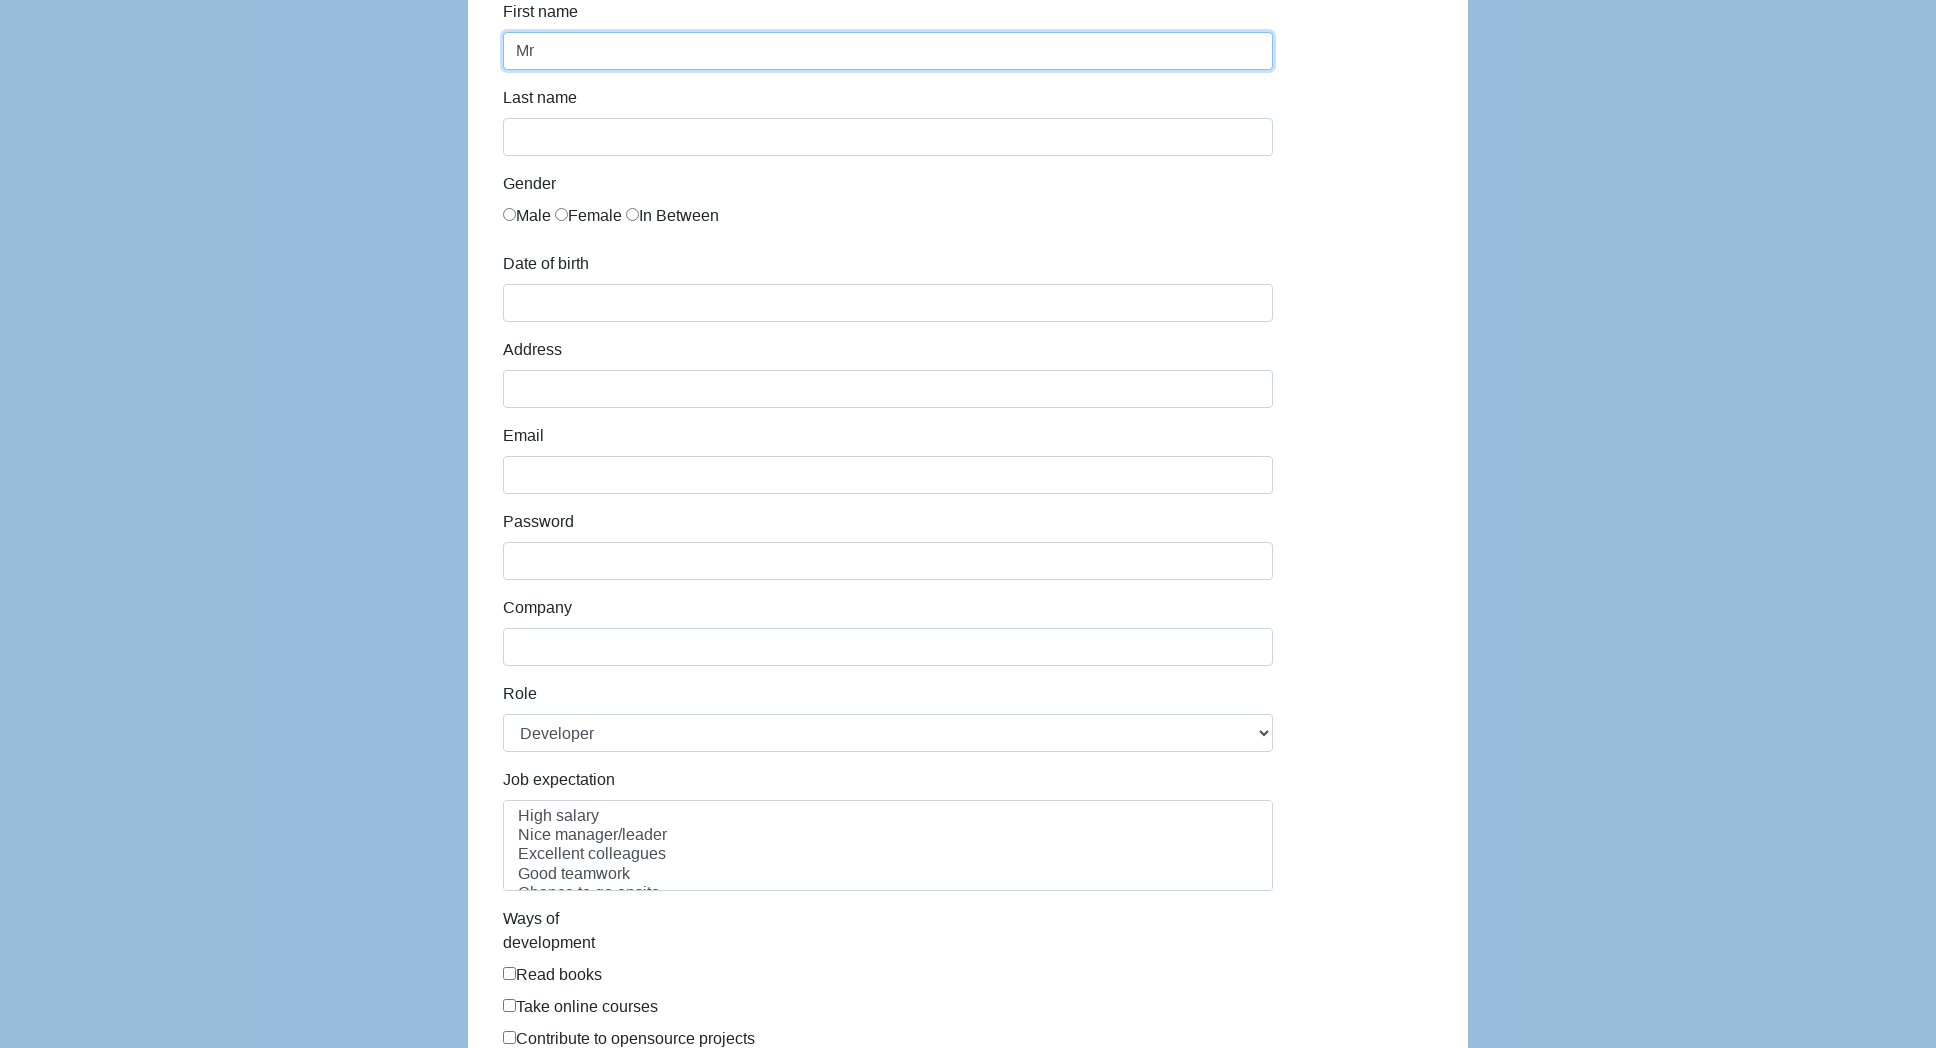

Clicked on last name field at (888, 137) on #last-name
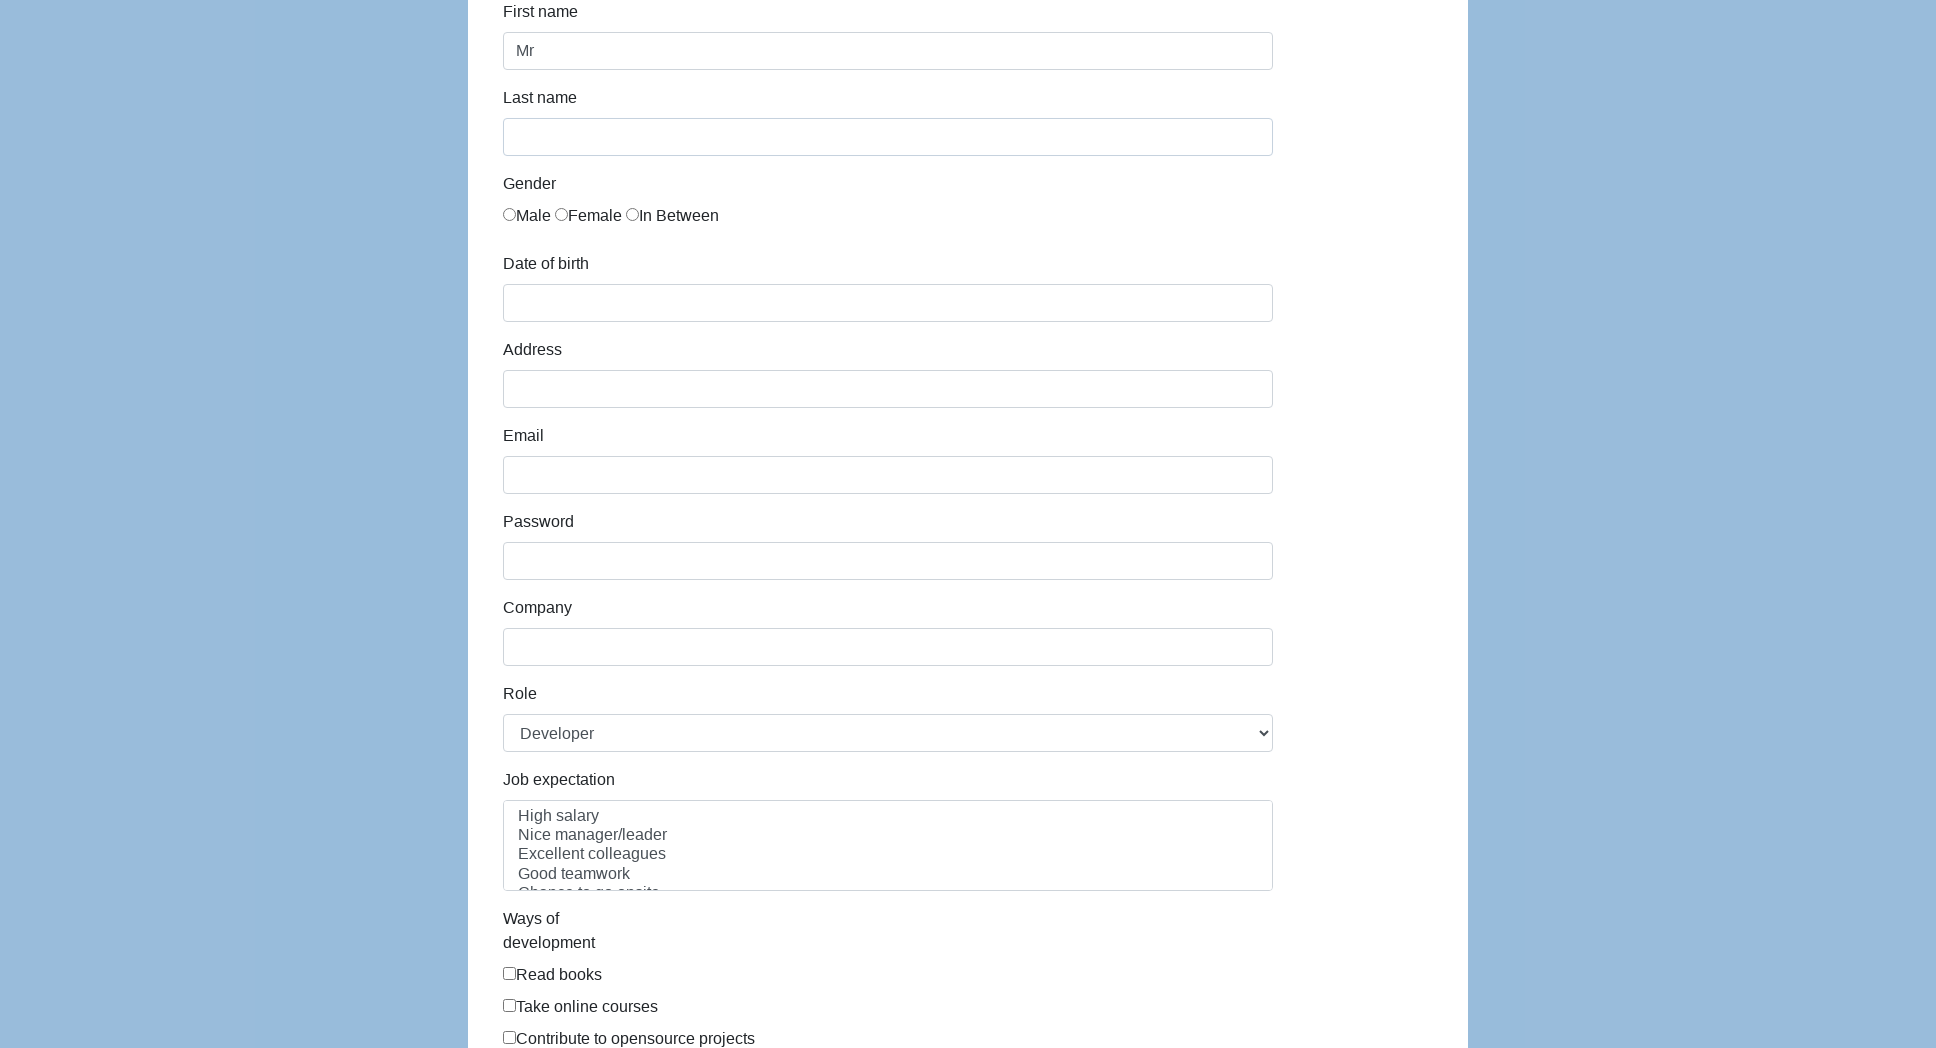

Filled last name field with 'MM' on #last-name
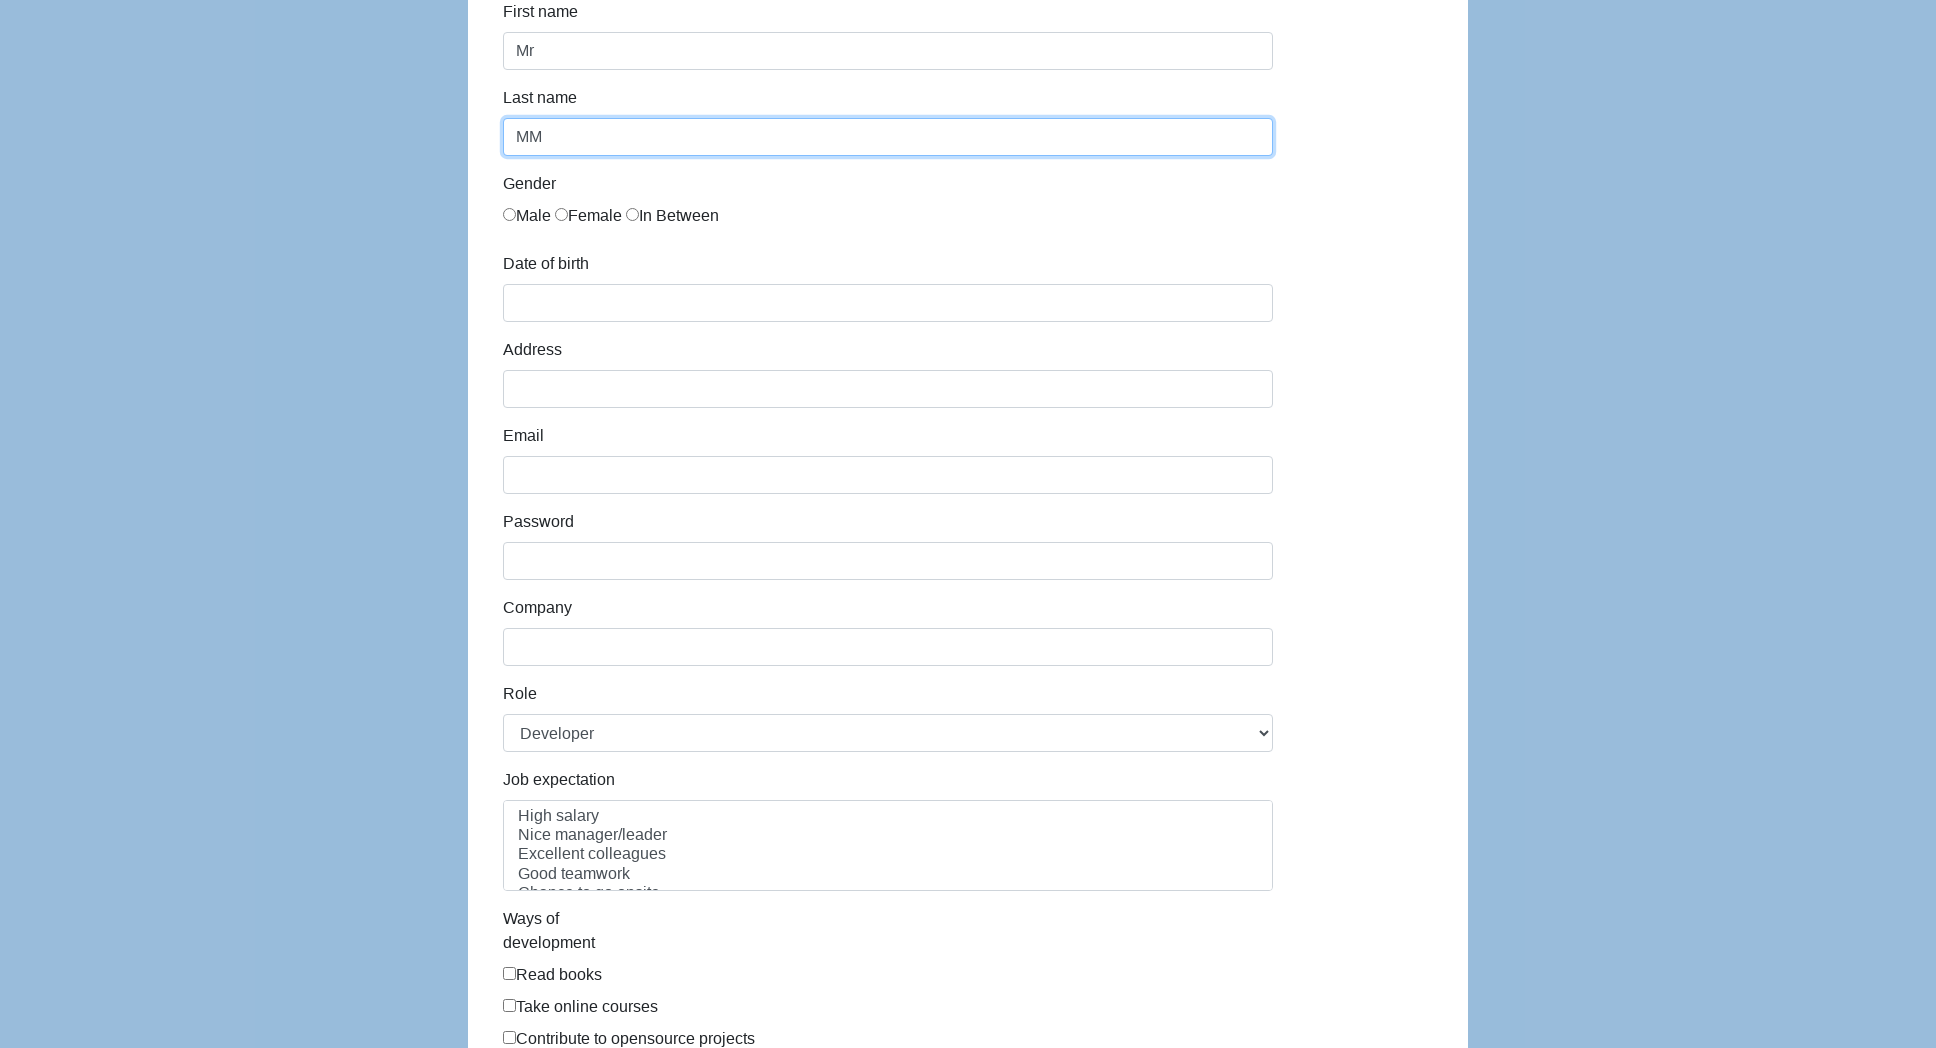

Selected first gender radio button at (527, 216) on .radio-inline:nth-child(1)
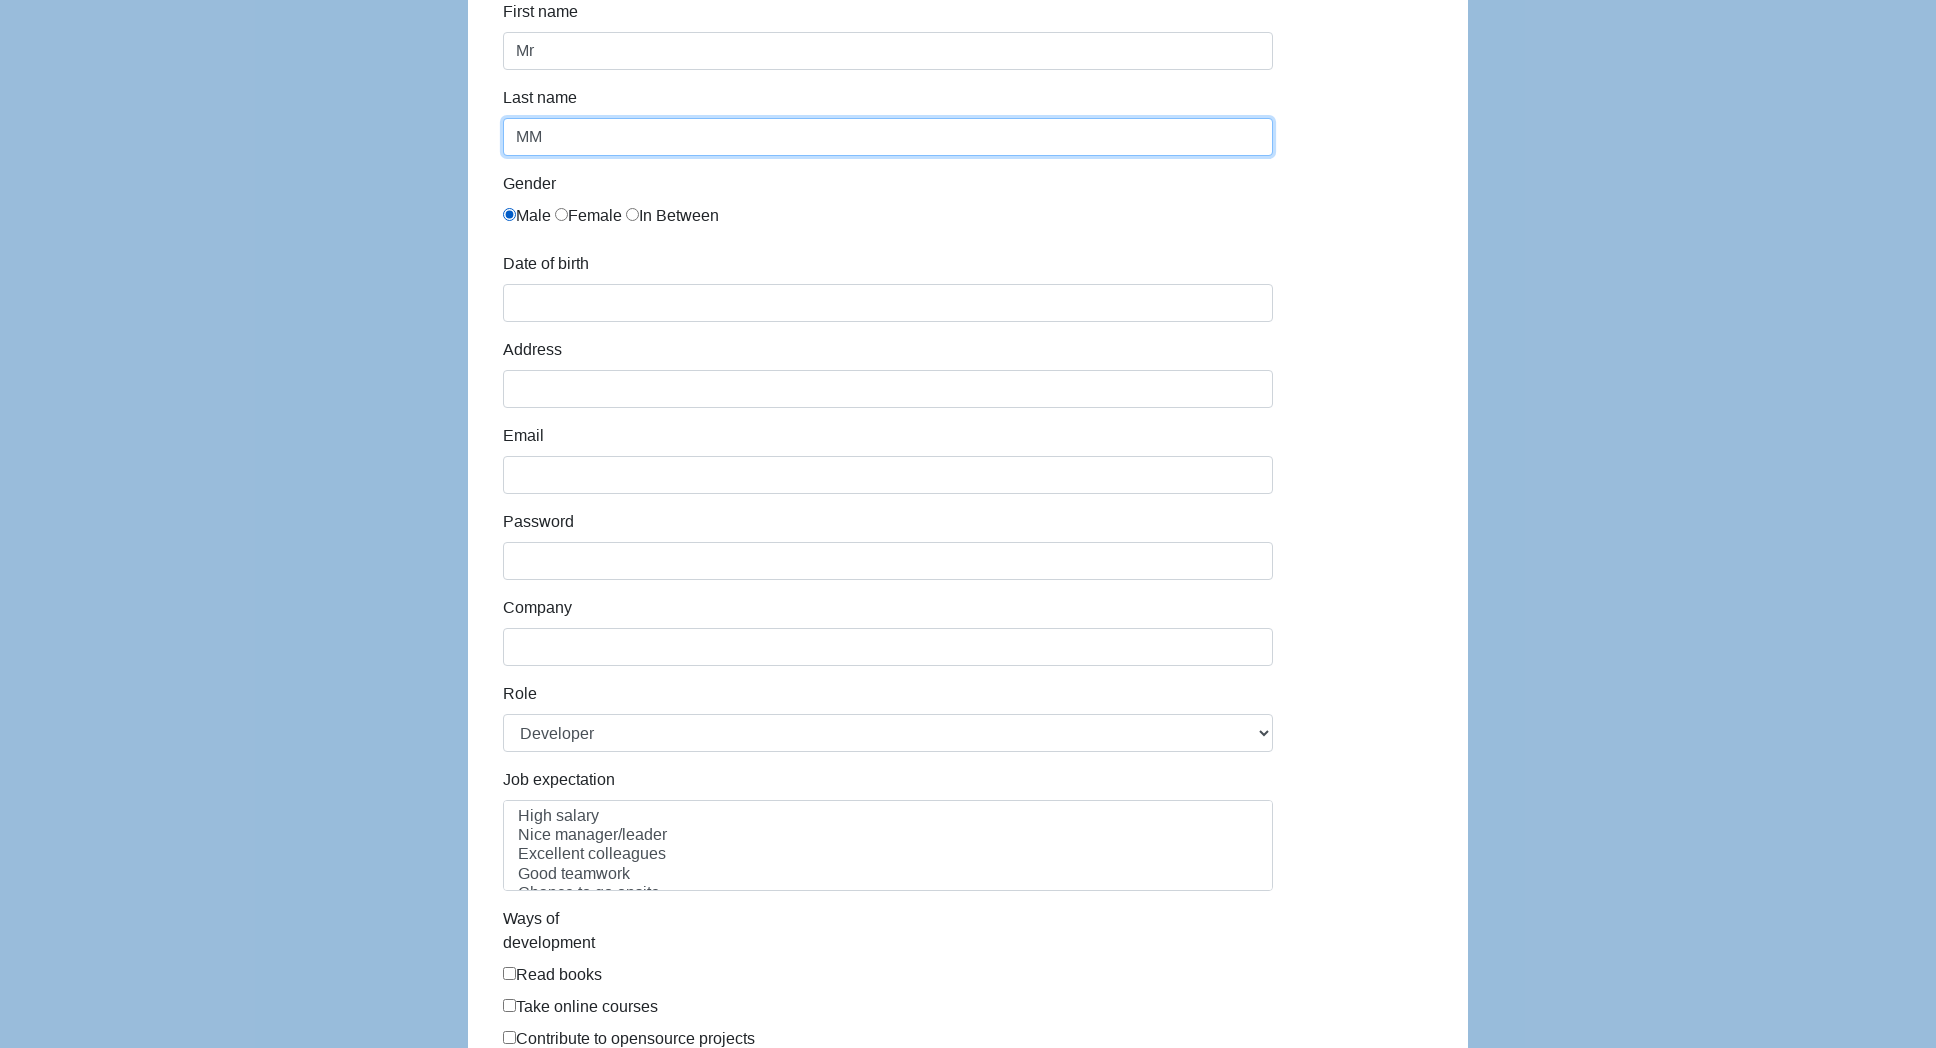

Clicked on date of birth field at (888, 303) on #dob
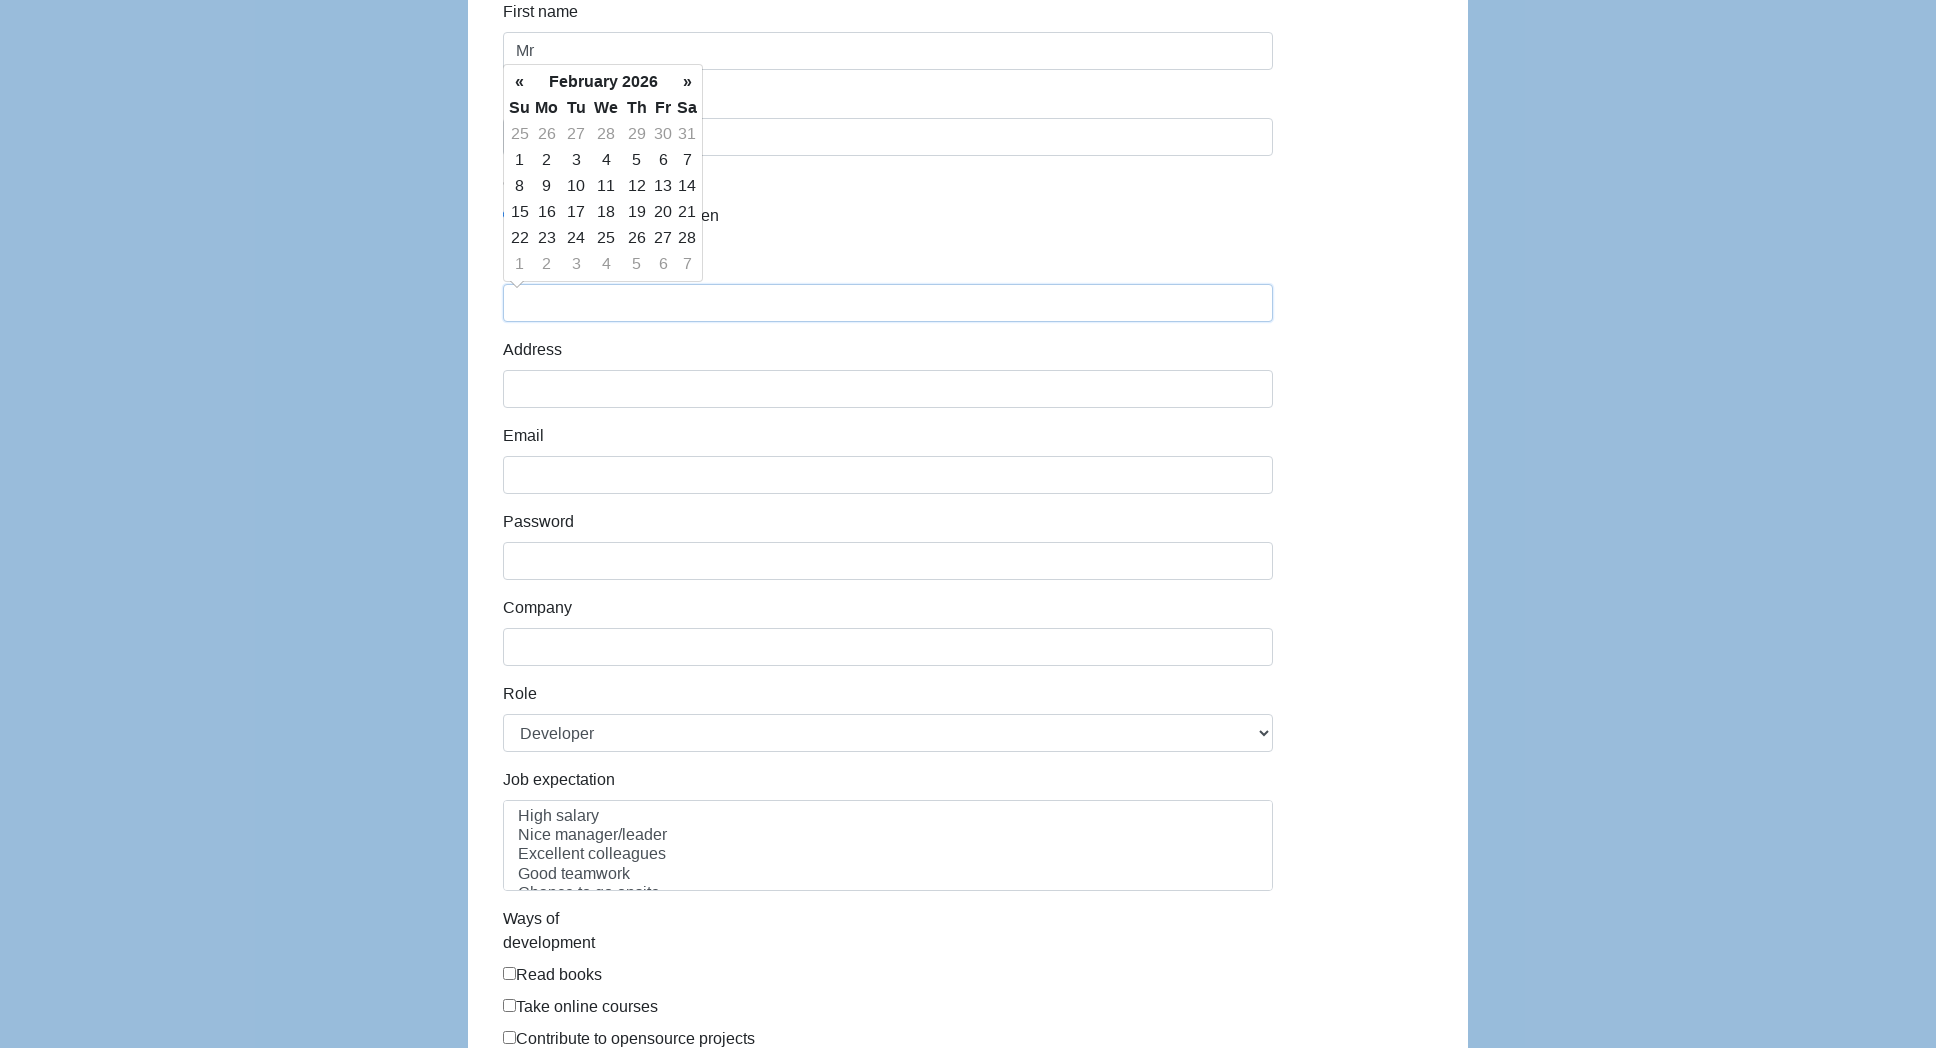

Selected date from date picker at (576, 186) on tr:nth-child(3) > .day:nth-child(3)
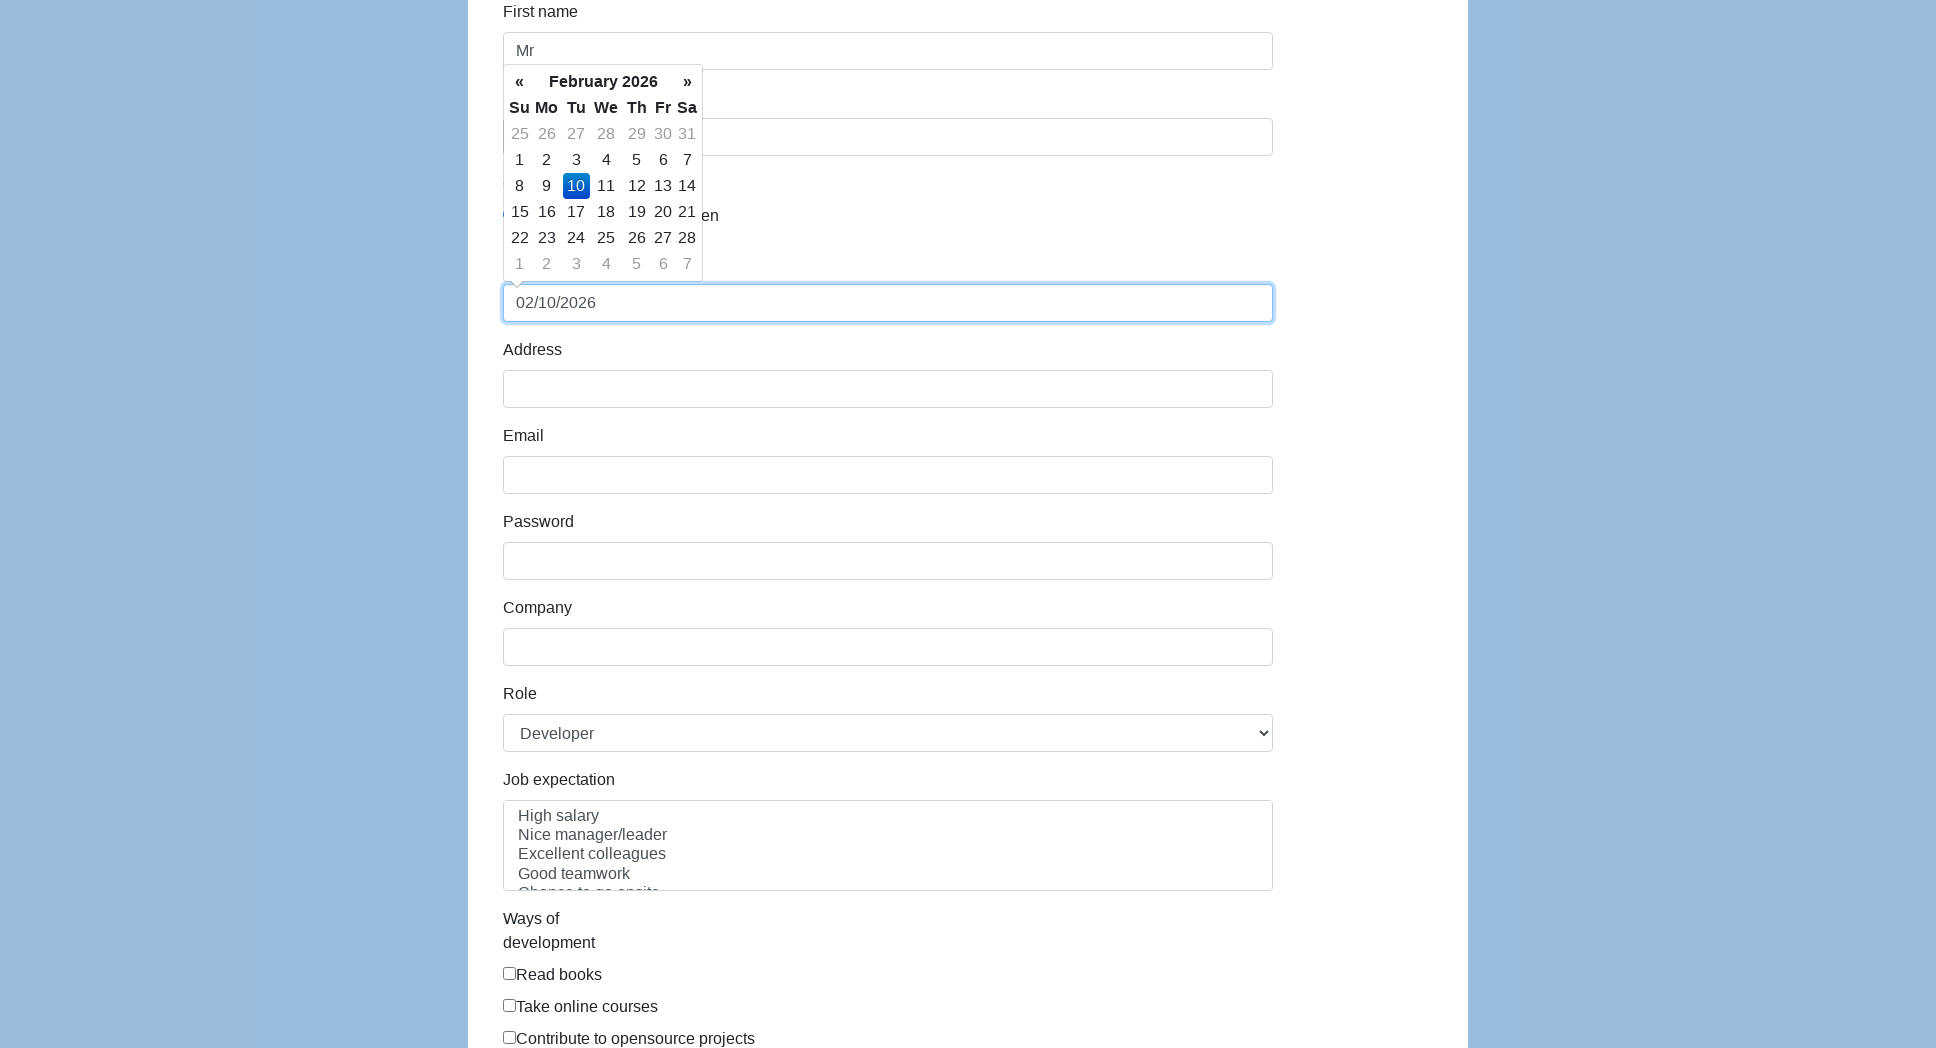

Clicked on address field at (888, 389) on #address
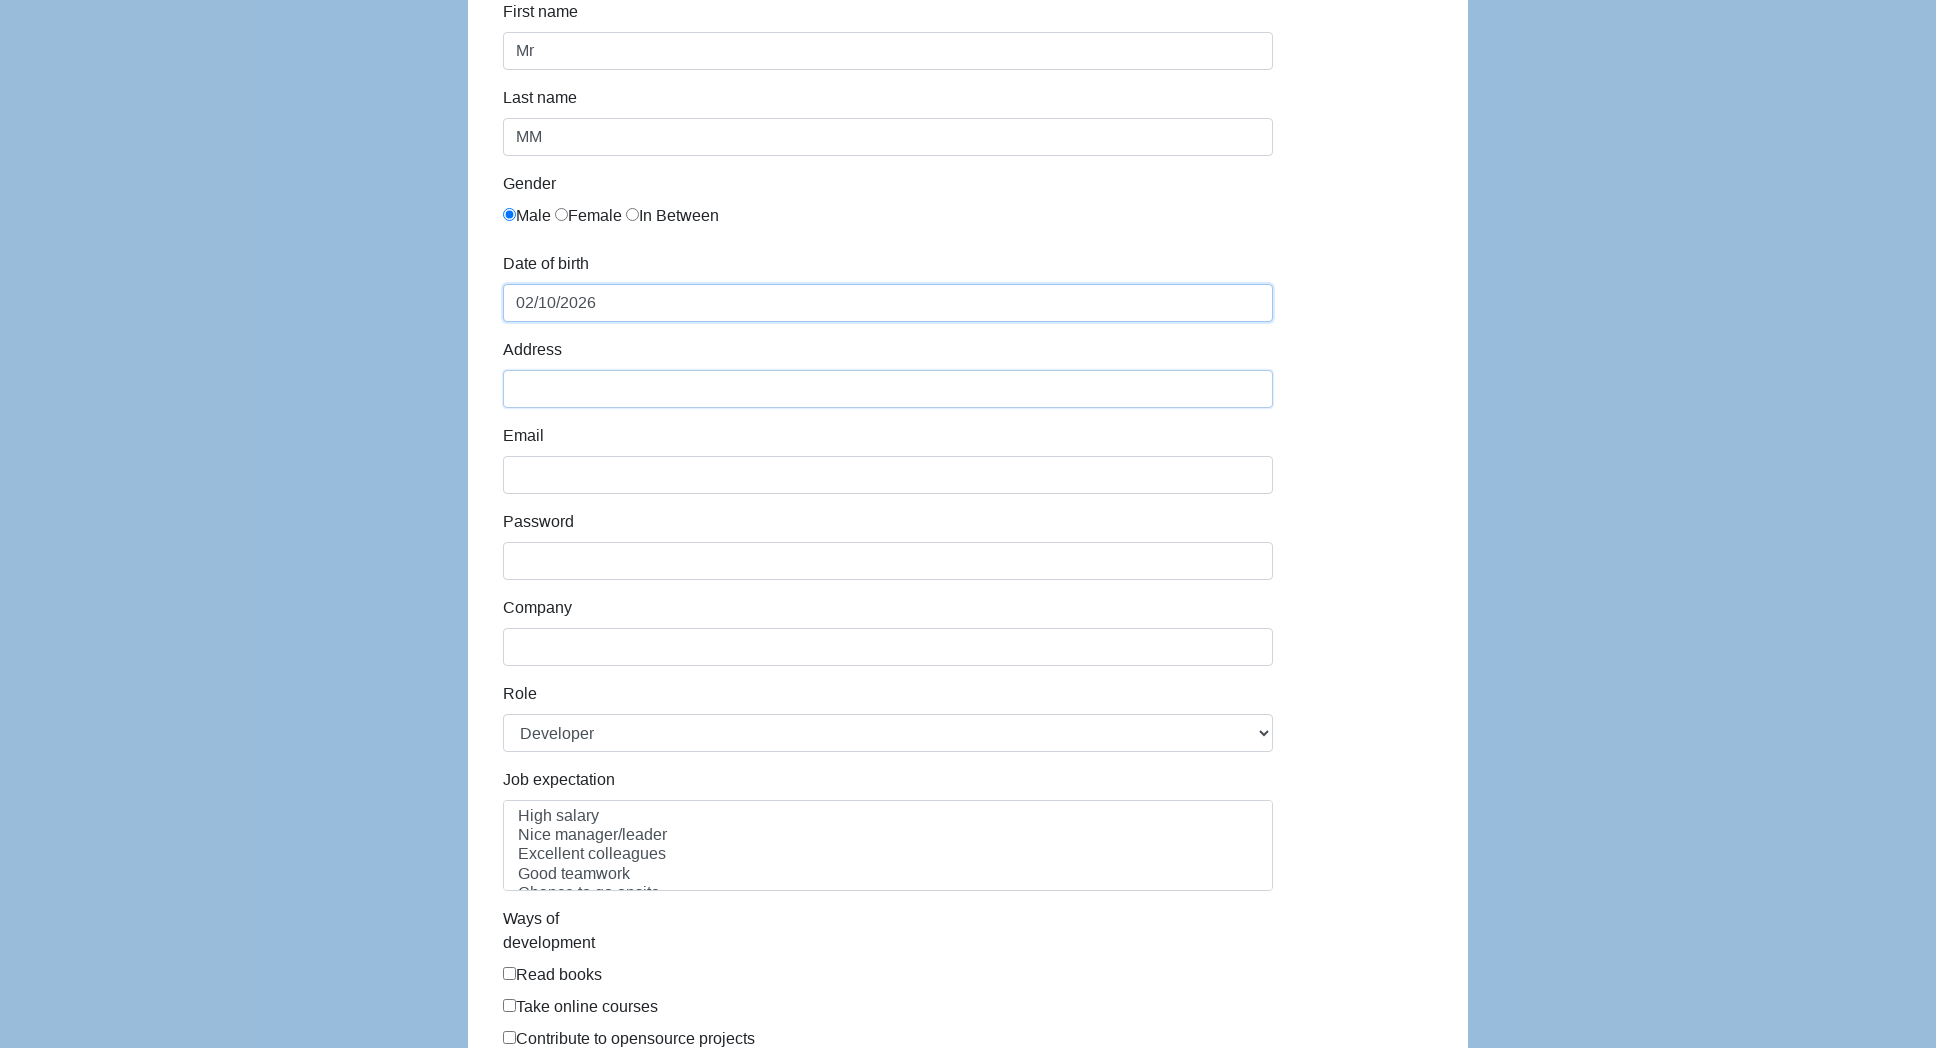

Filled address field with 'Oshawa' on #address
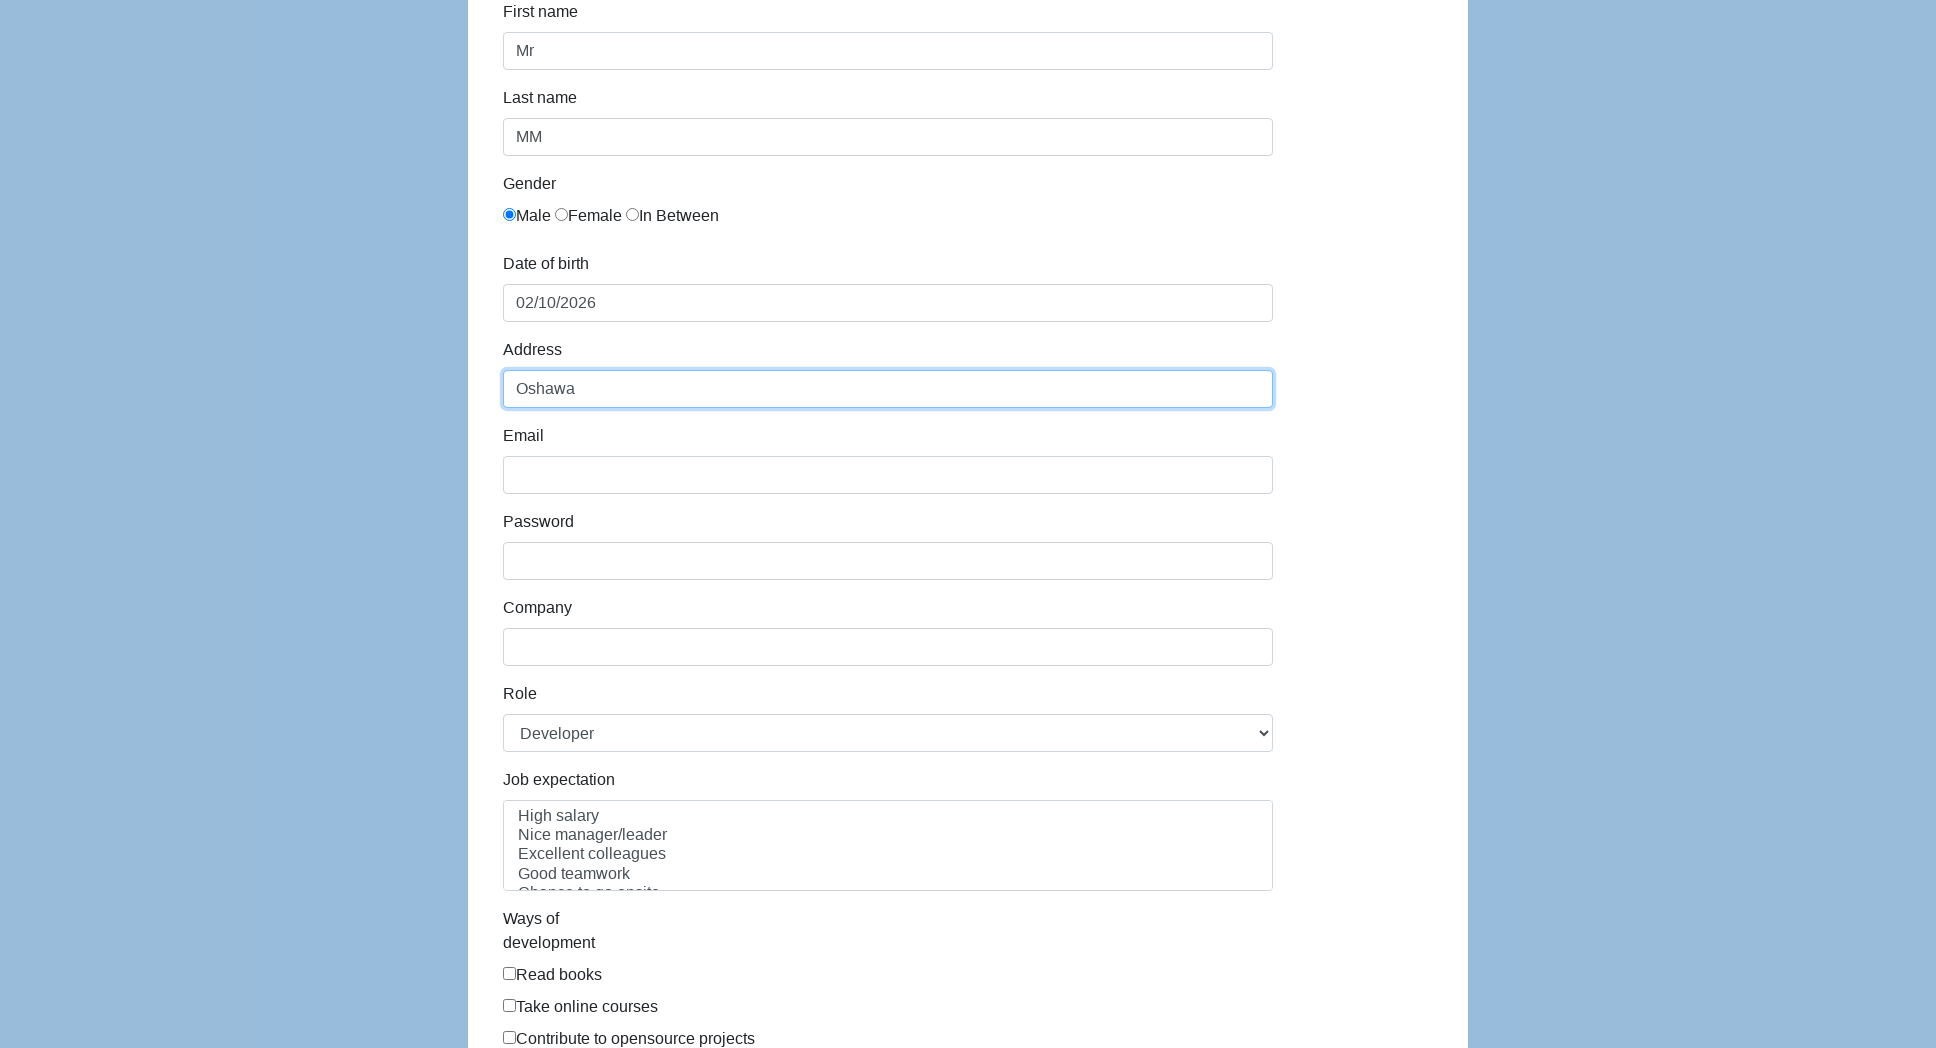

Clicked on email field at (888, 475) on #email
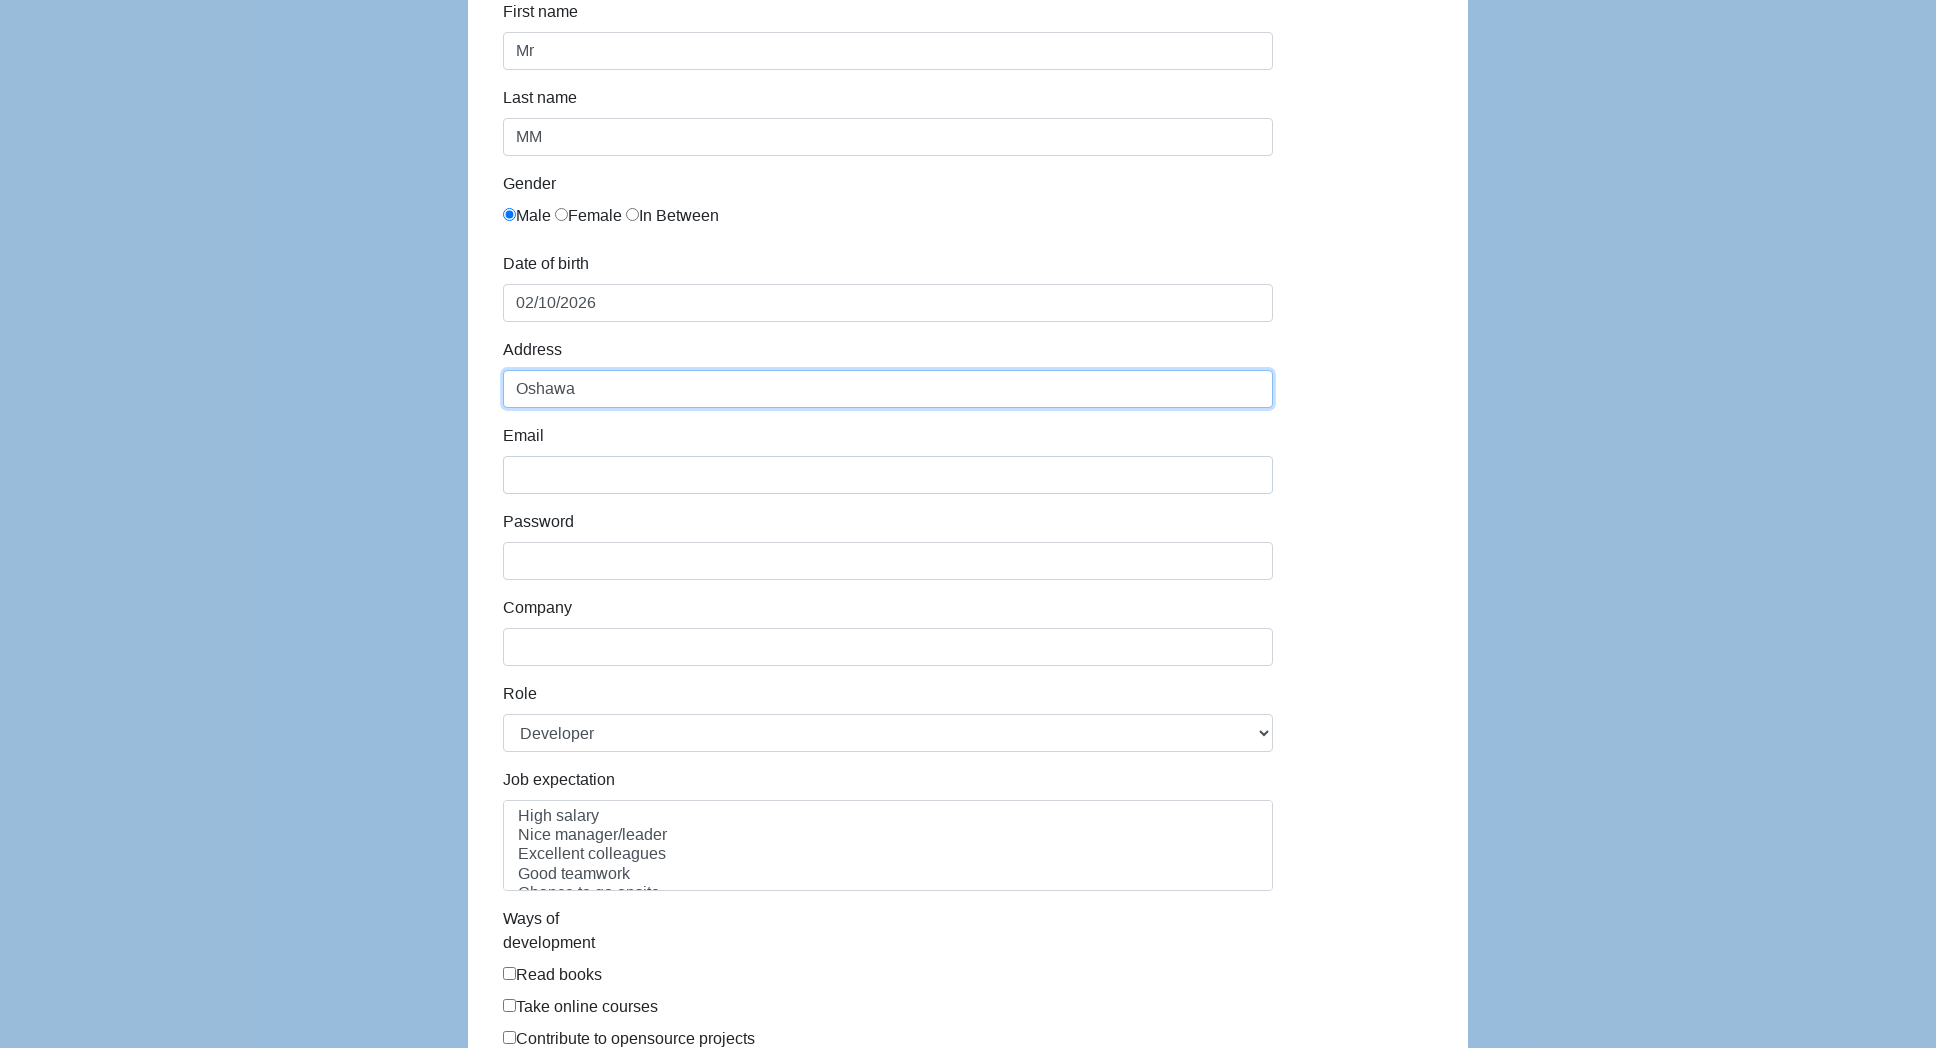

Filled email field with 'mm@durhamcollege.ca' on #email
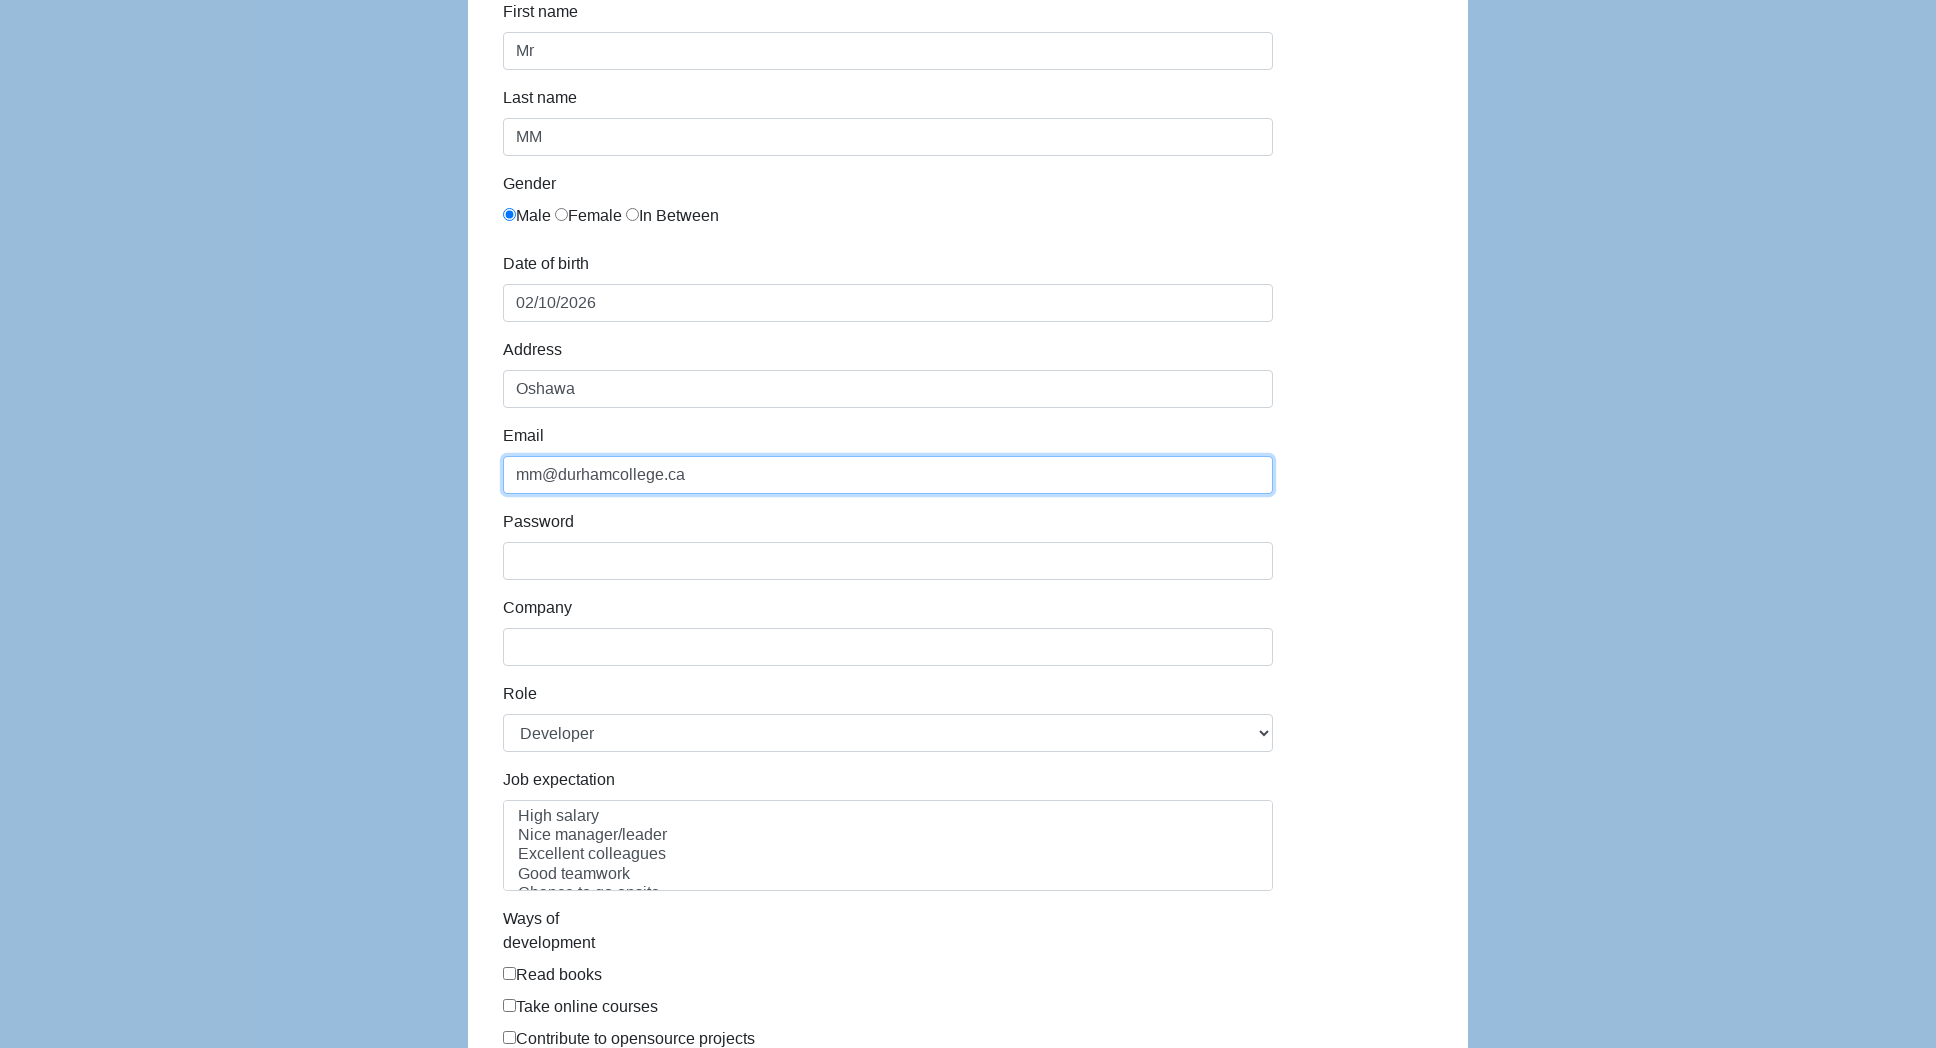

Clicked on password field at (888, 561) on #password
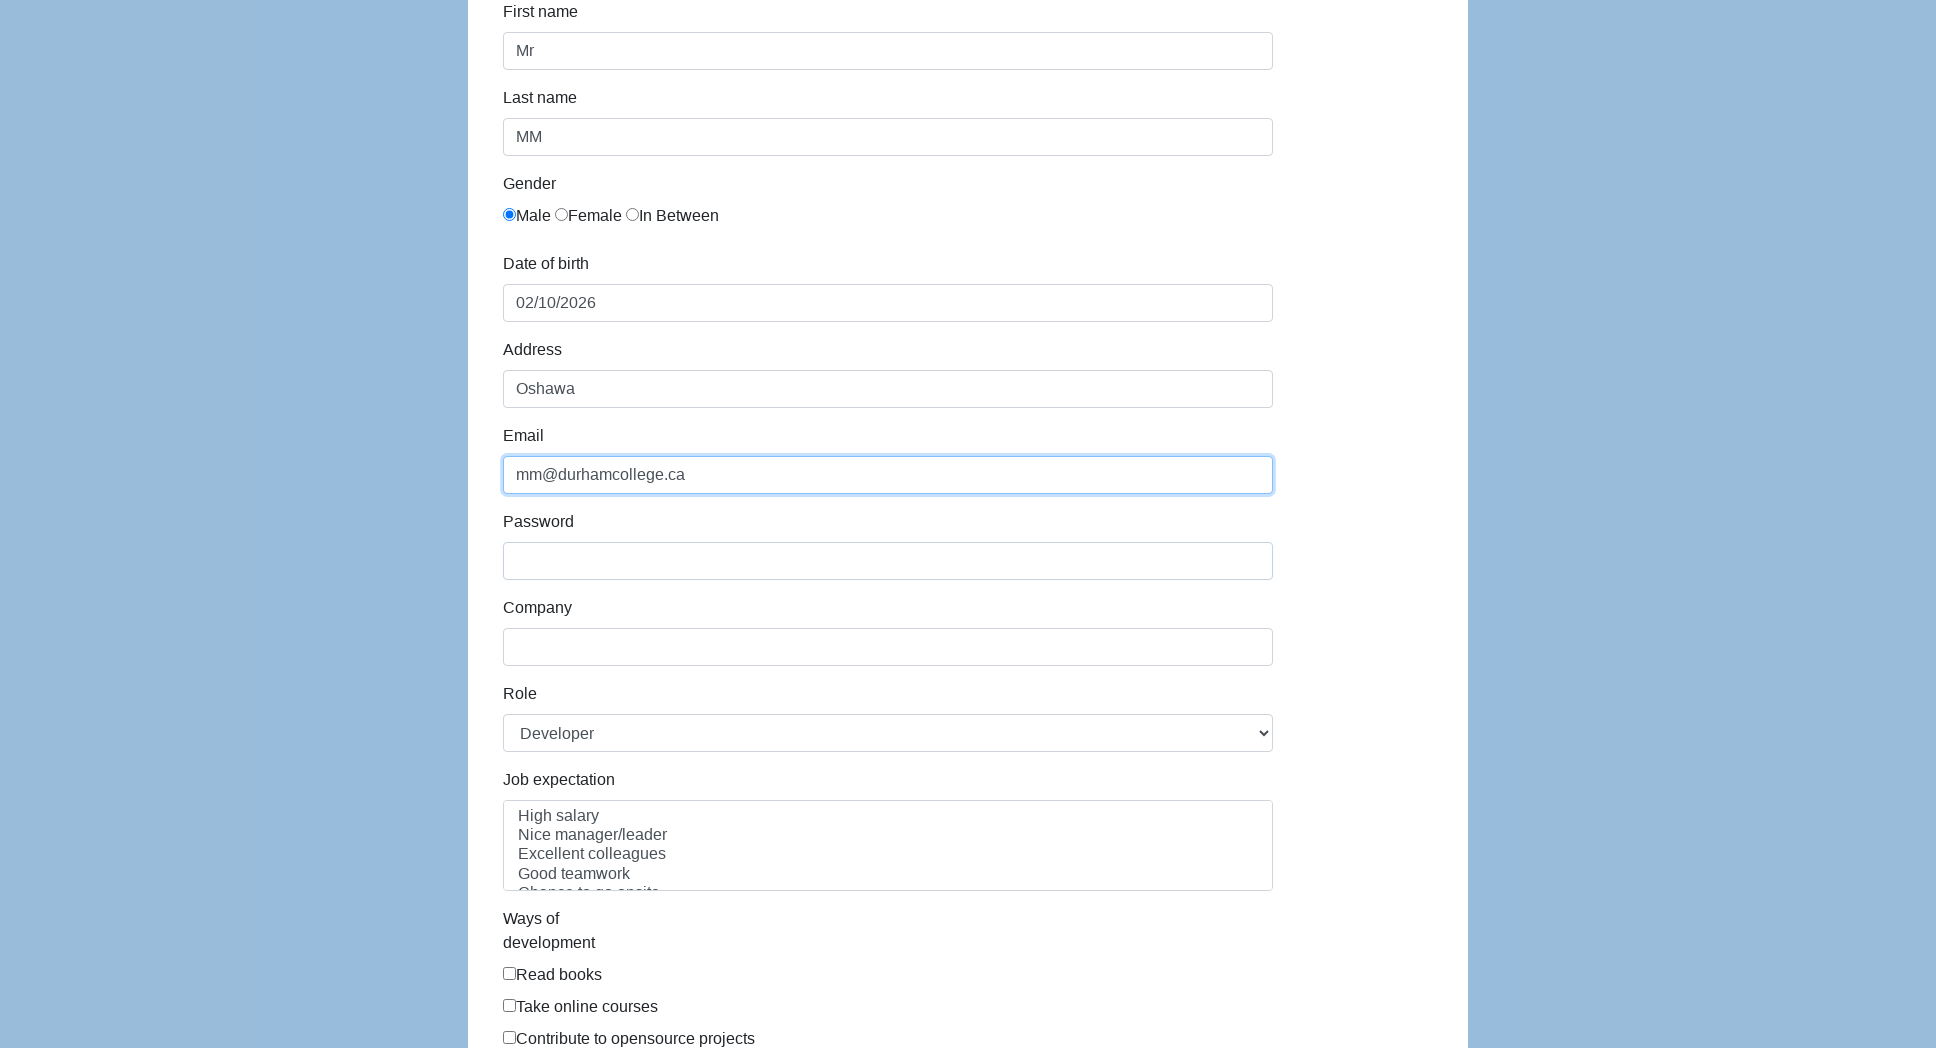

Filled password field with 'Test' on #password
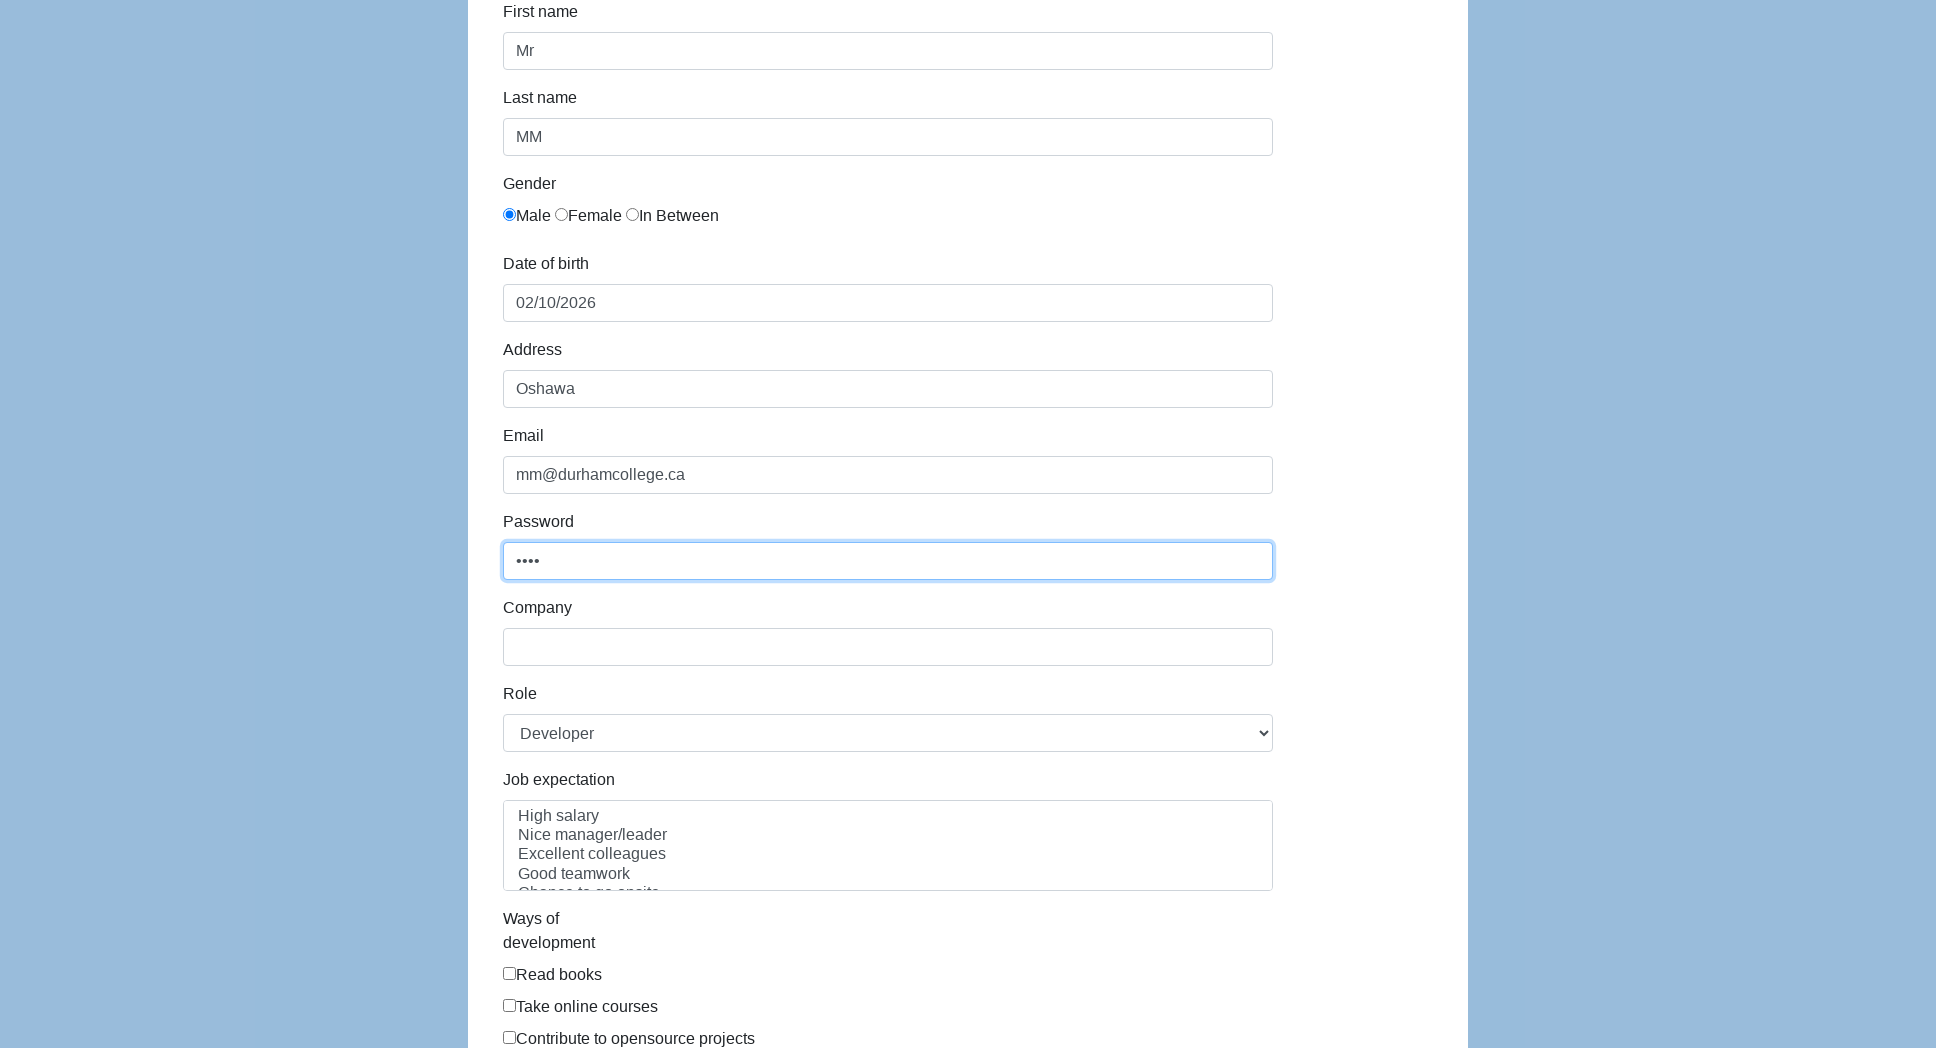

Clicked on company field at (888, 647) on #company
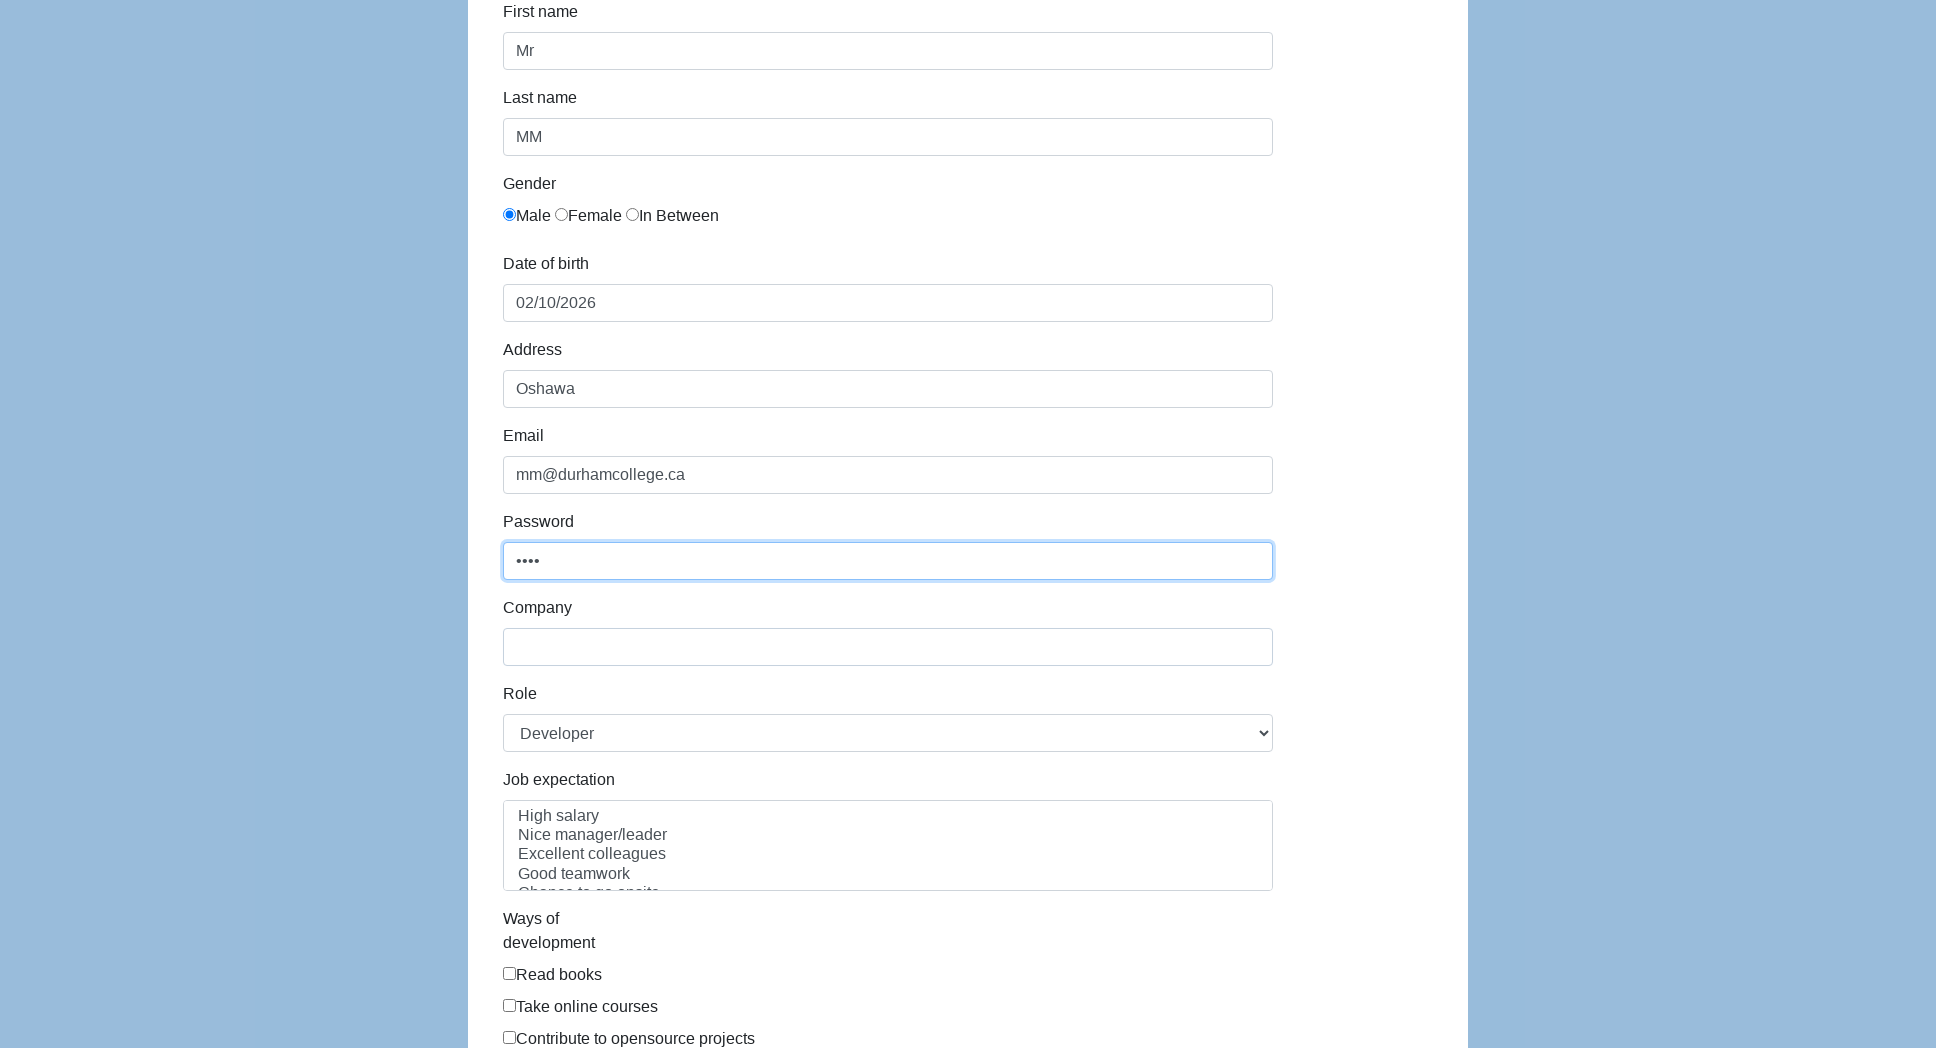

Filled company field with 'test' on #company
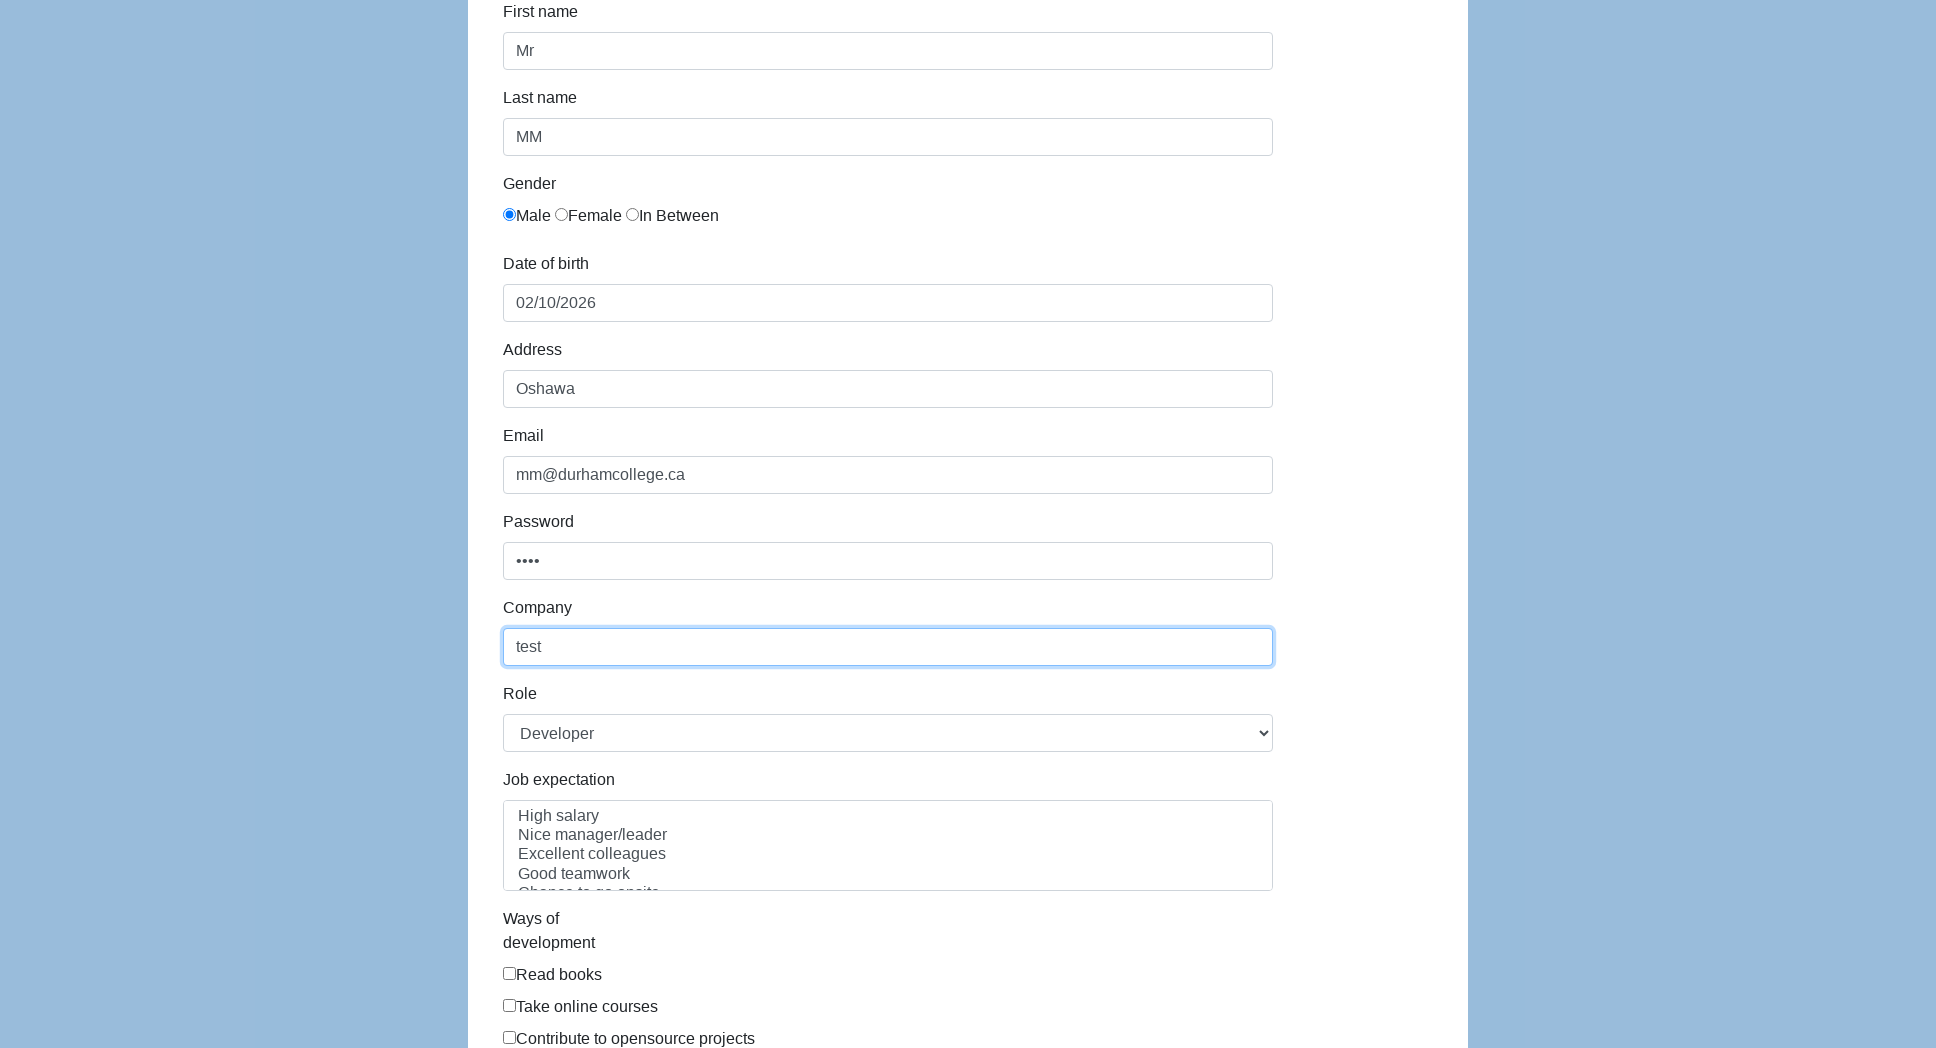

Selected 'Good teamwork' from expectation dropdown on #expectation
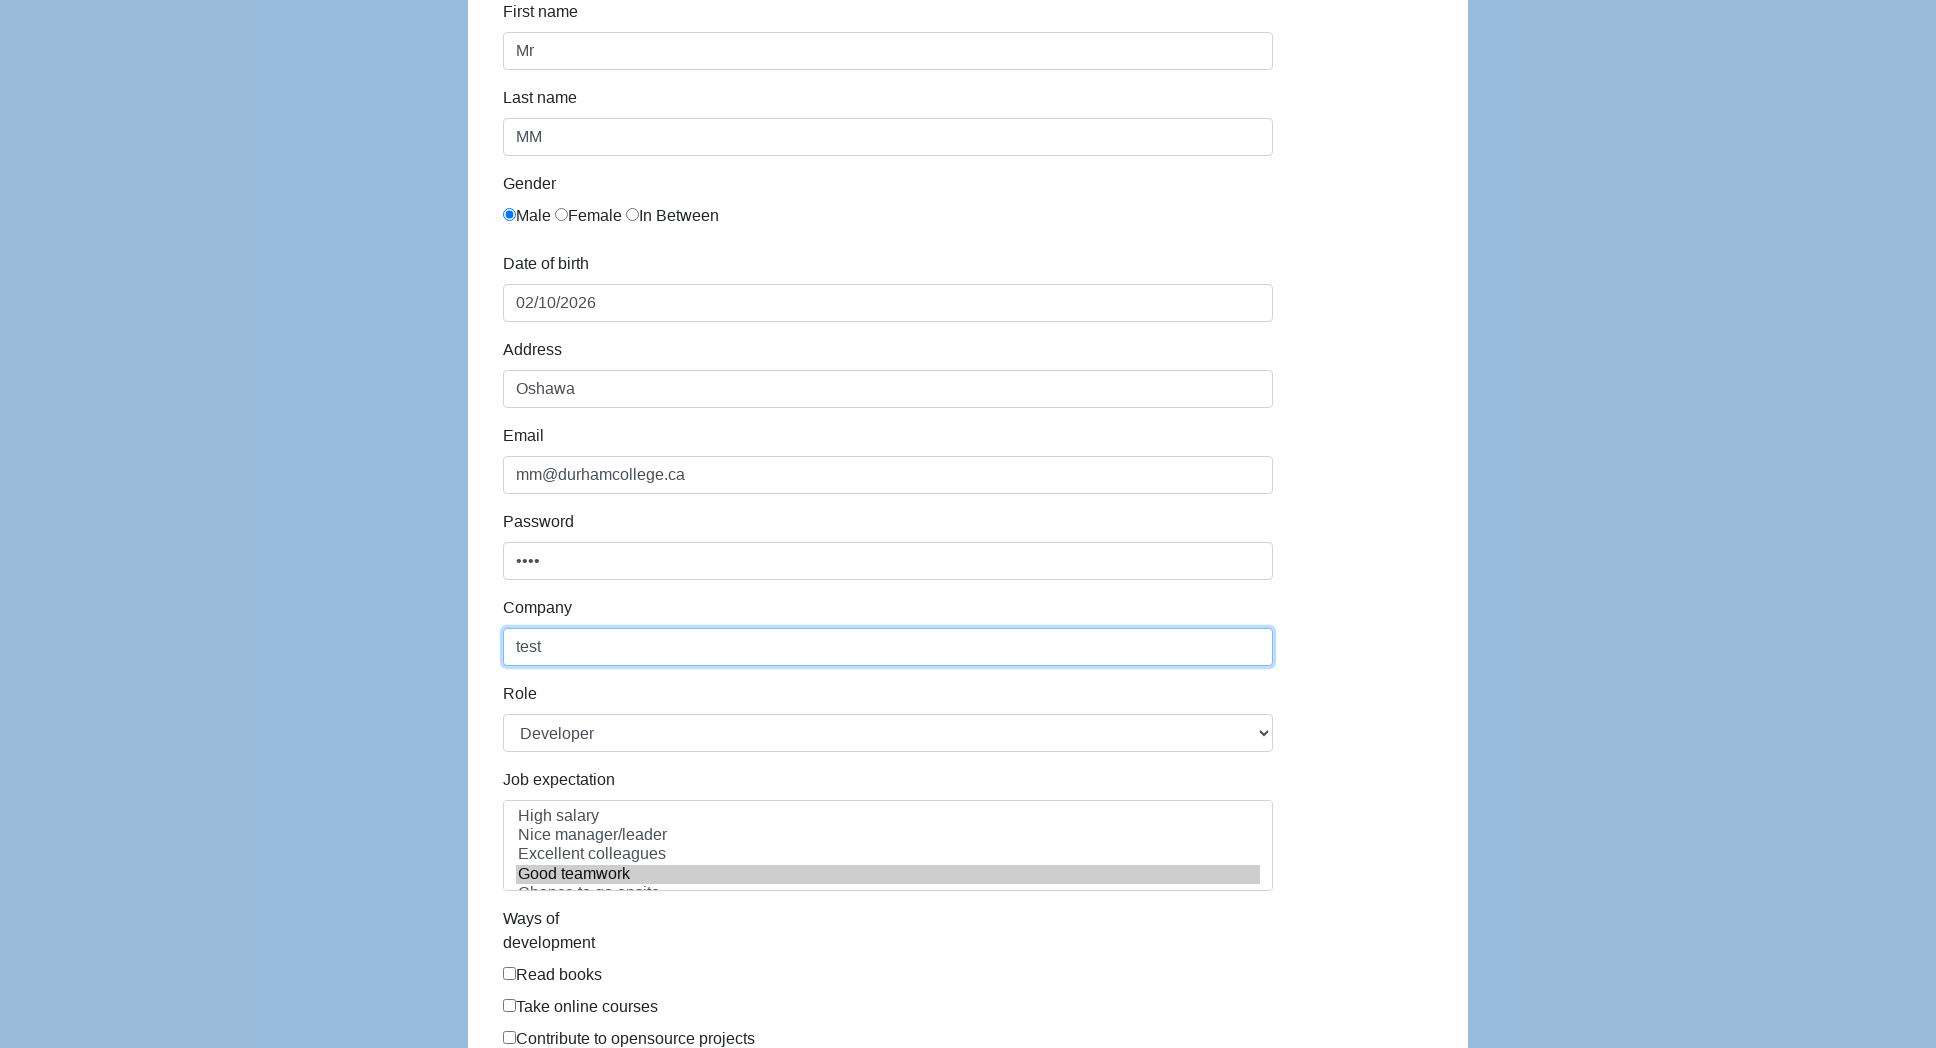

Checked first checkbox at (552, 975) on .checkbox:nth-child(1) > label
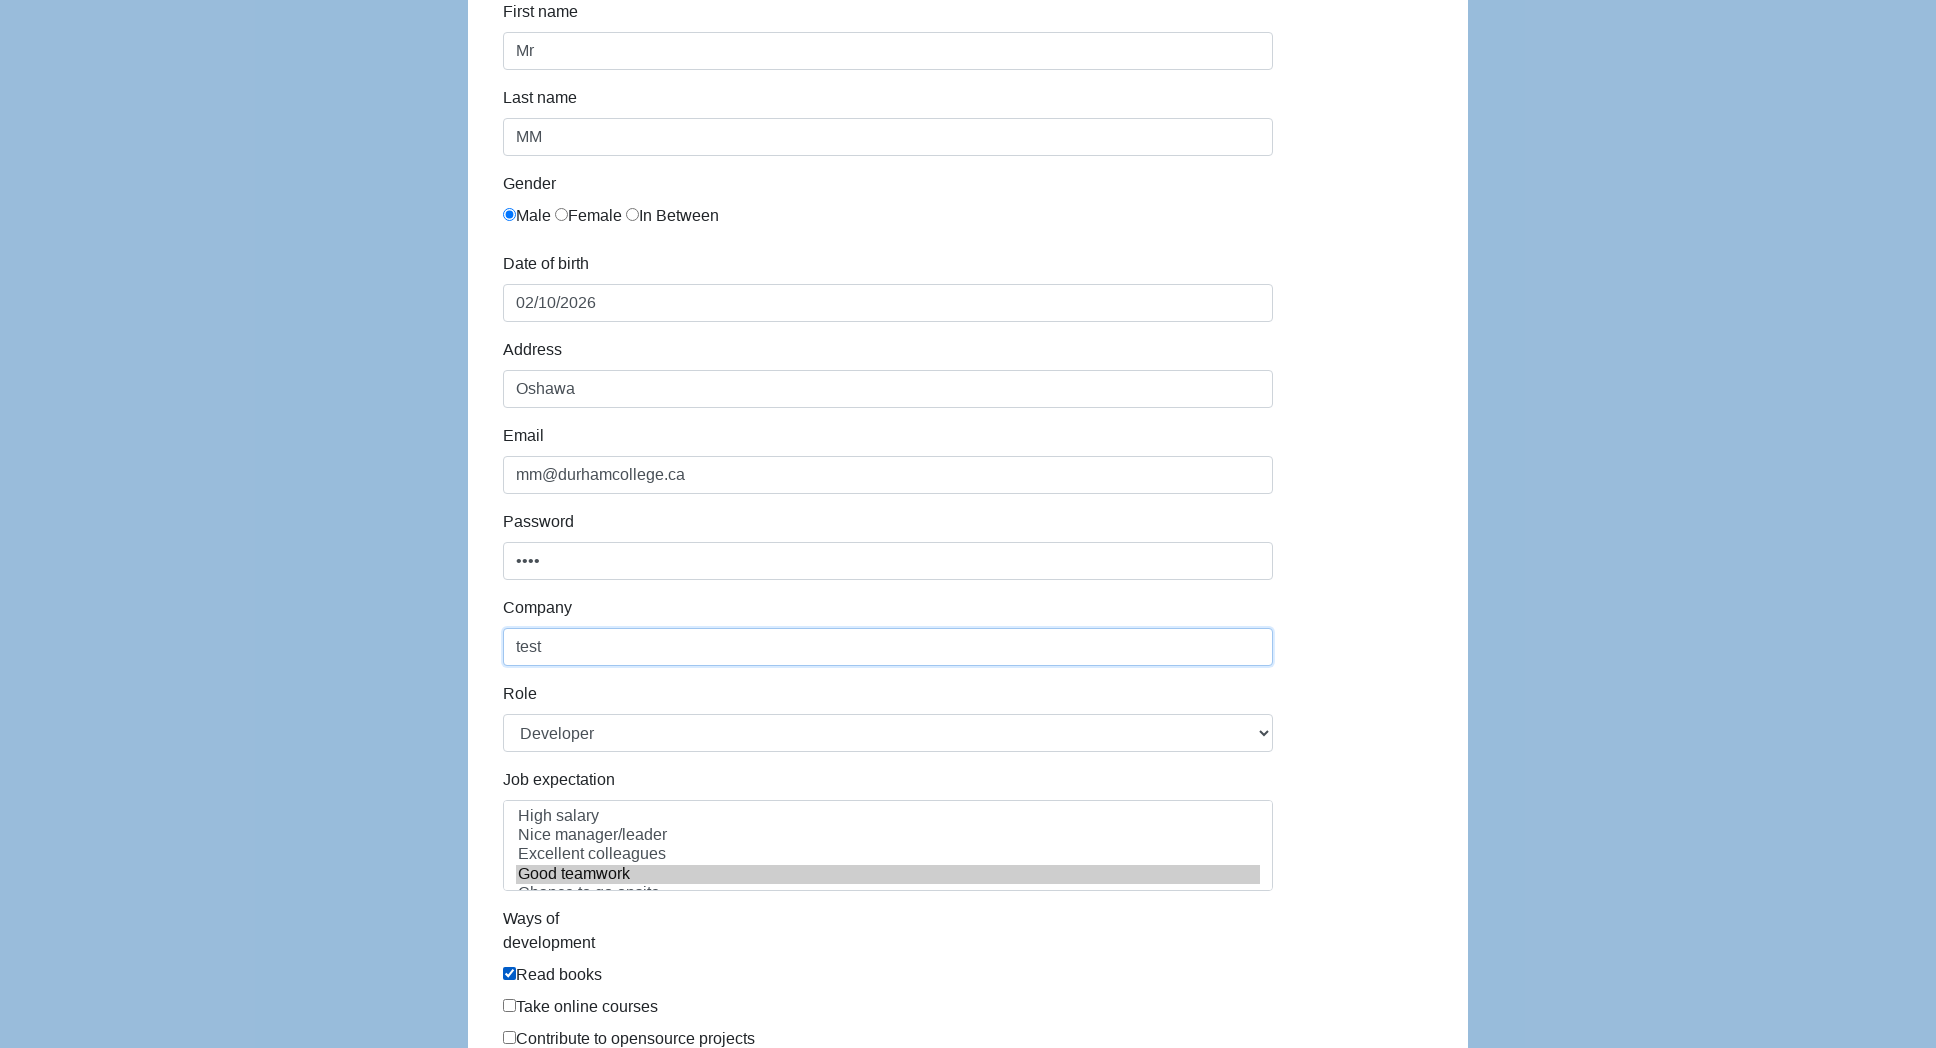

Checked second checkbox at (580, 1007) on .checkbox:nth-child(2) > label
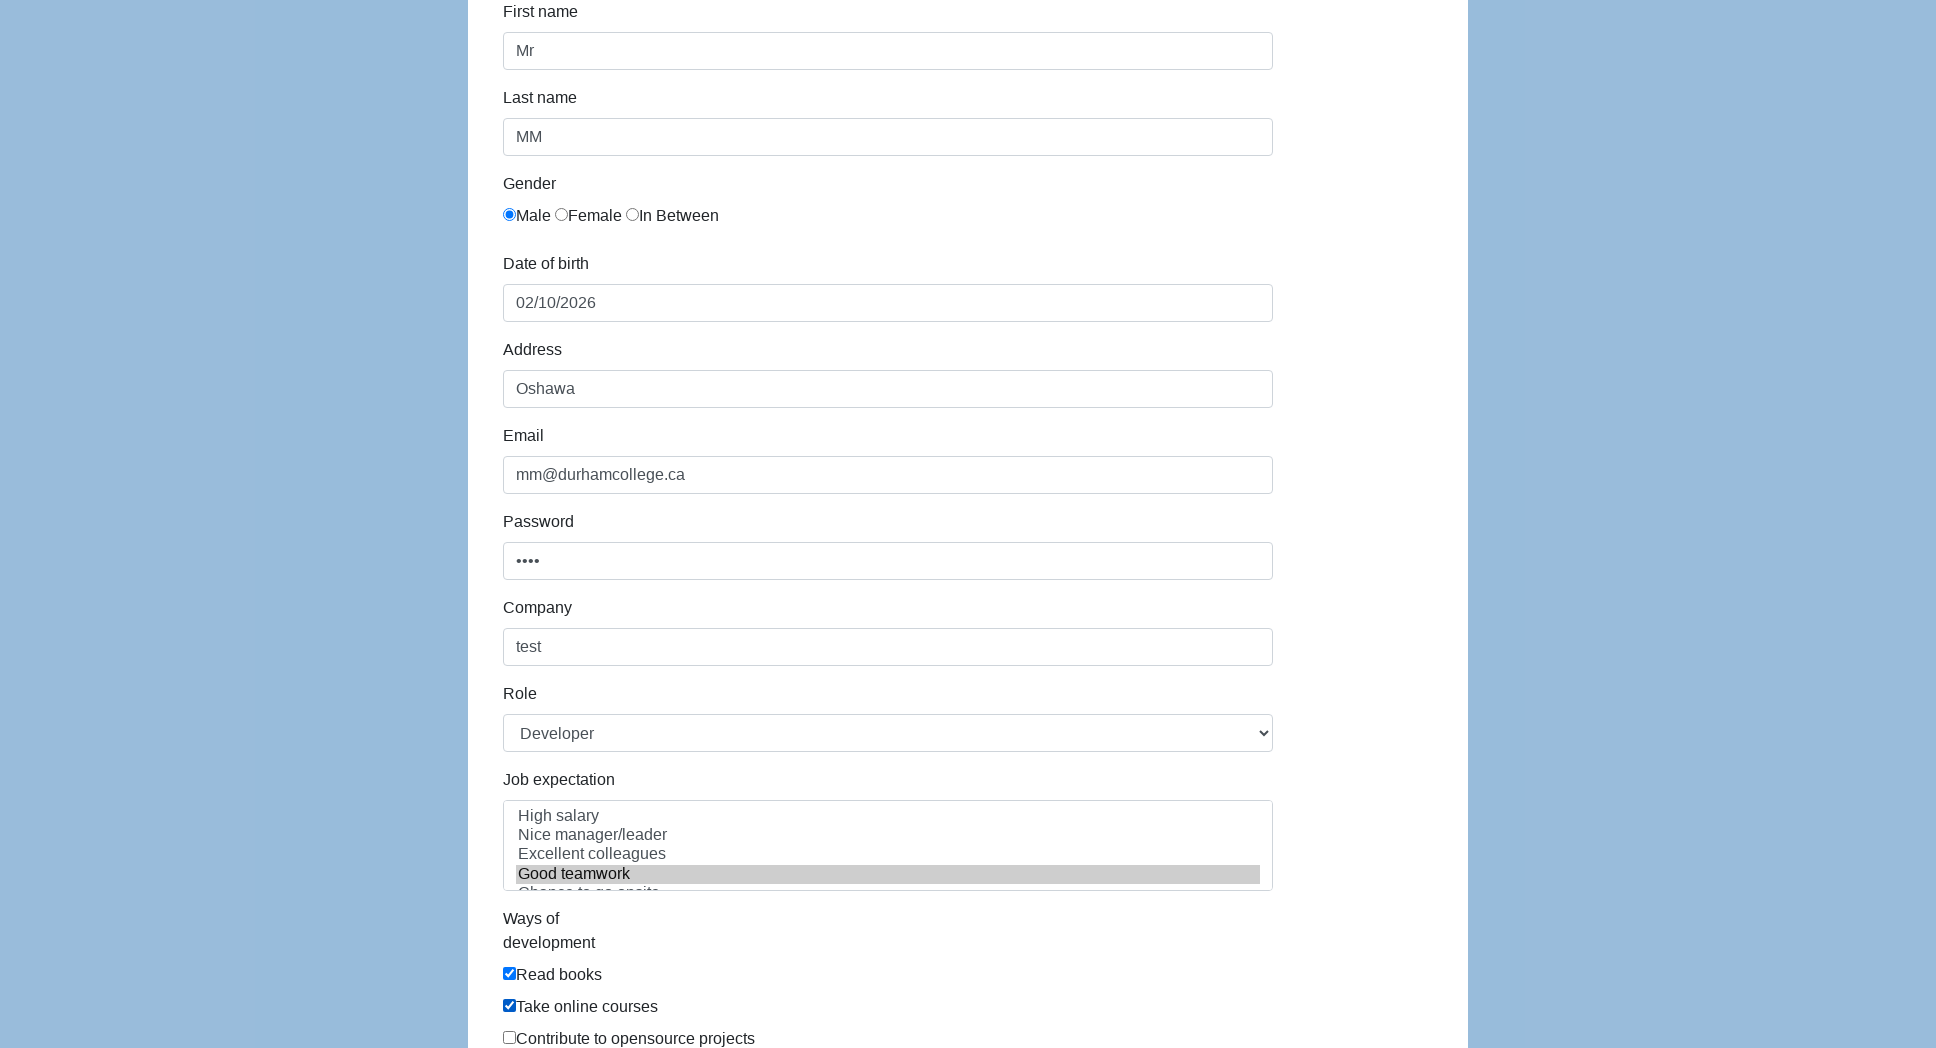

Checked third checkbox at (629, 1036) on .checkbox:nth-child(3) > label
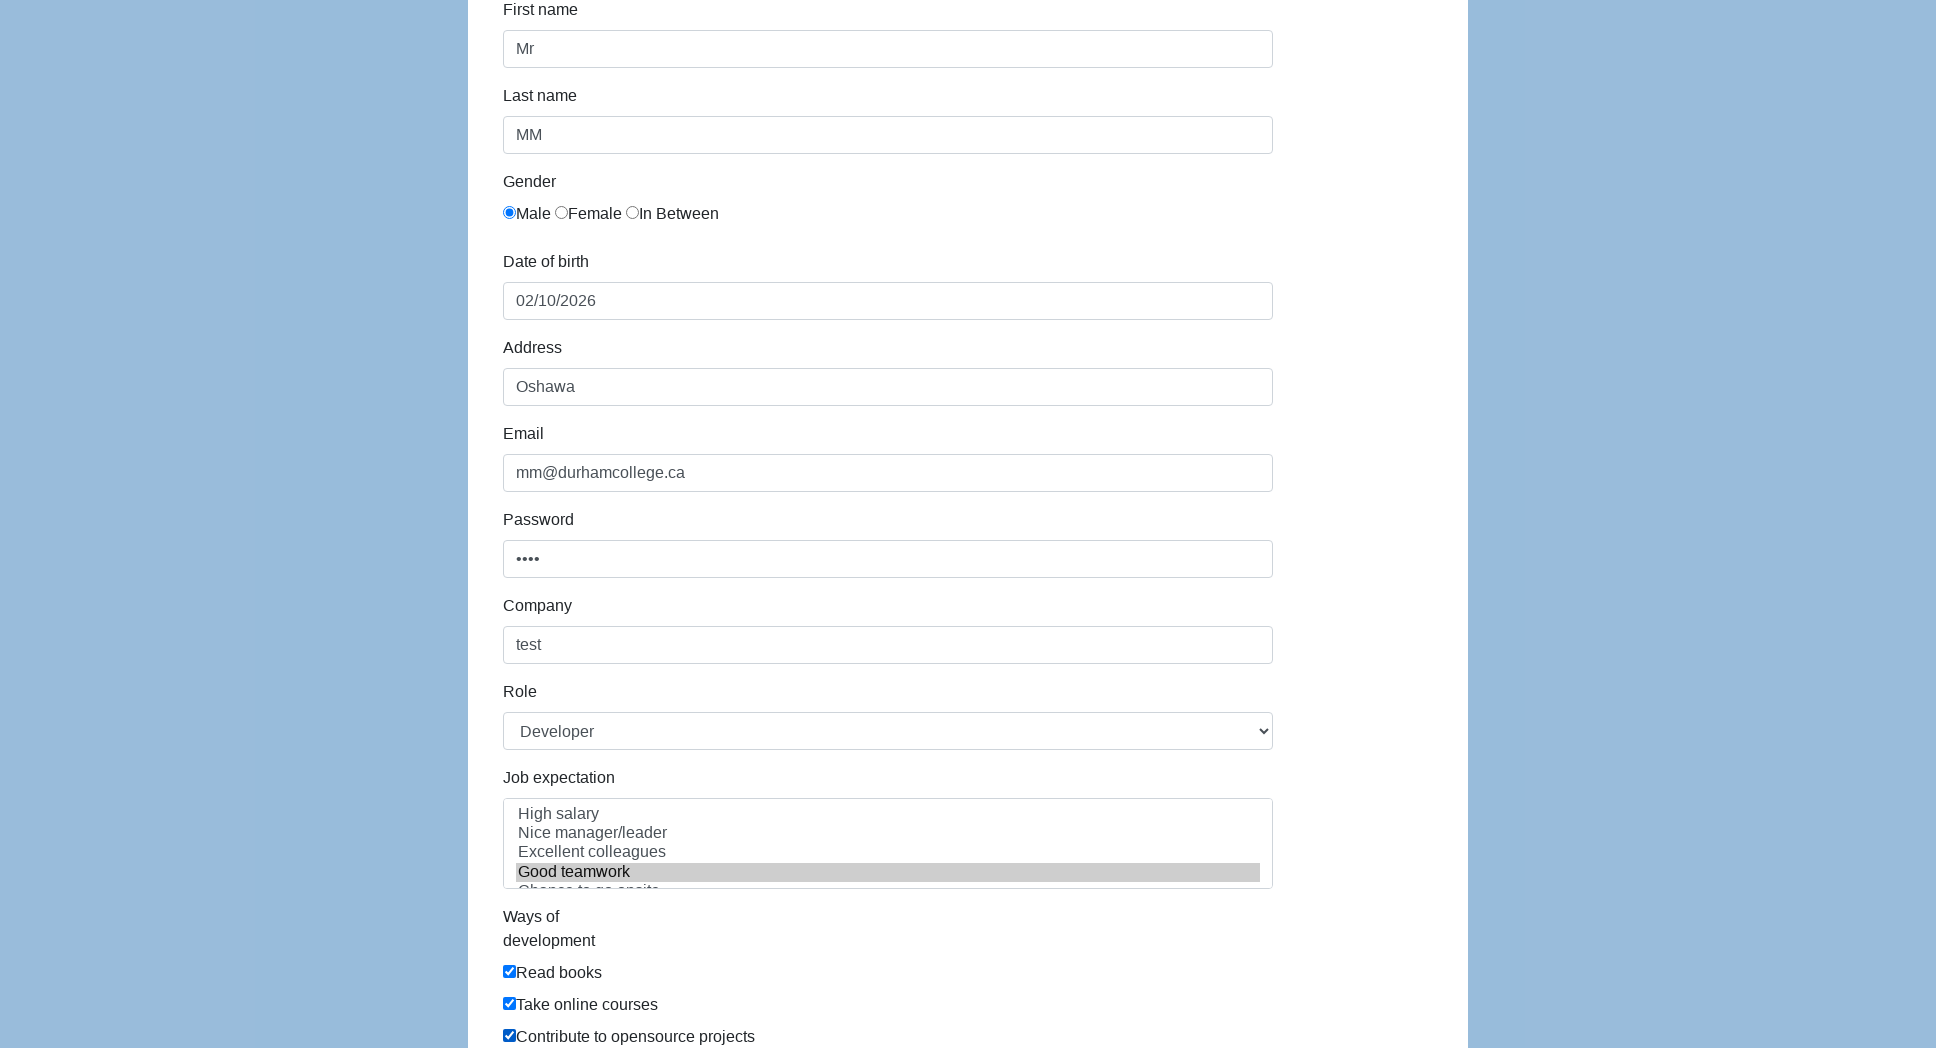

Clicked on comment field at (888, 891) on #comment
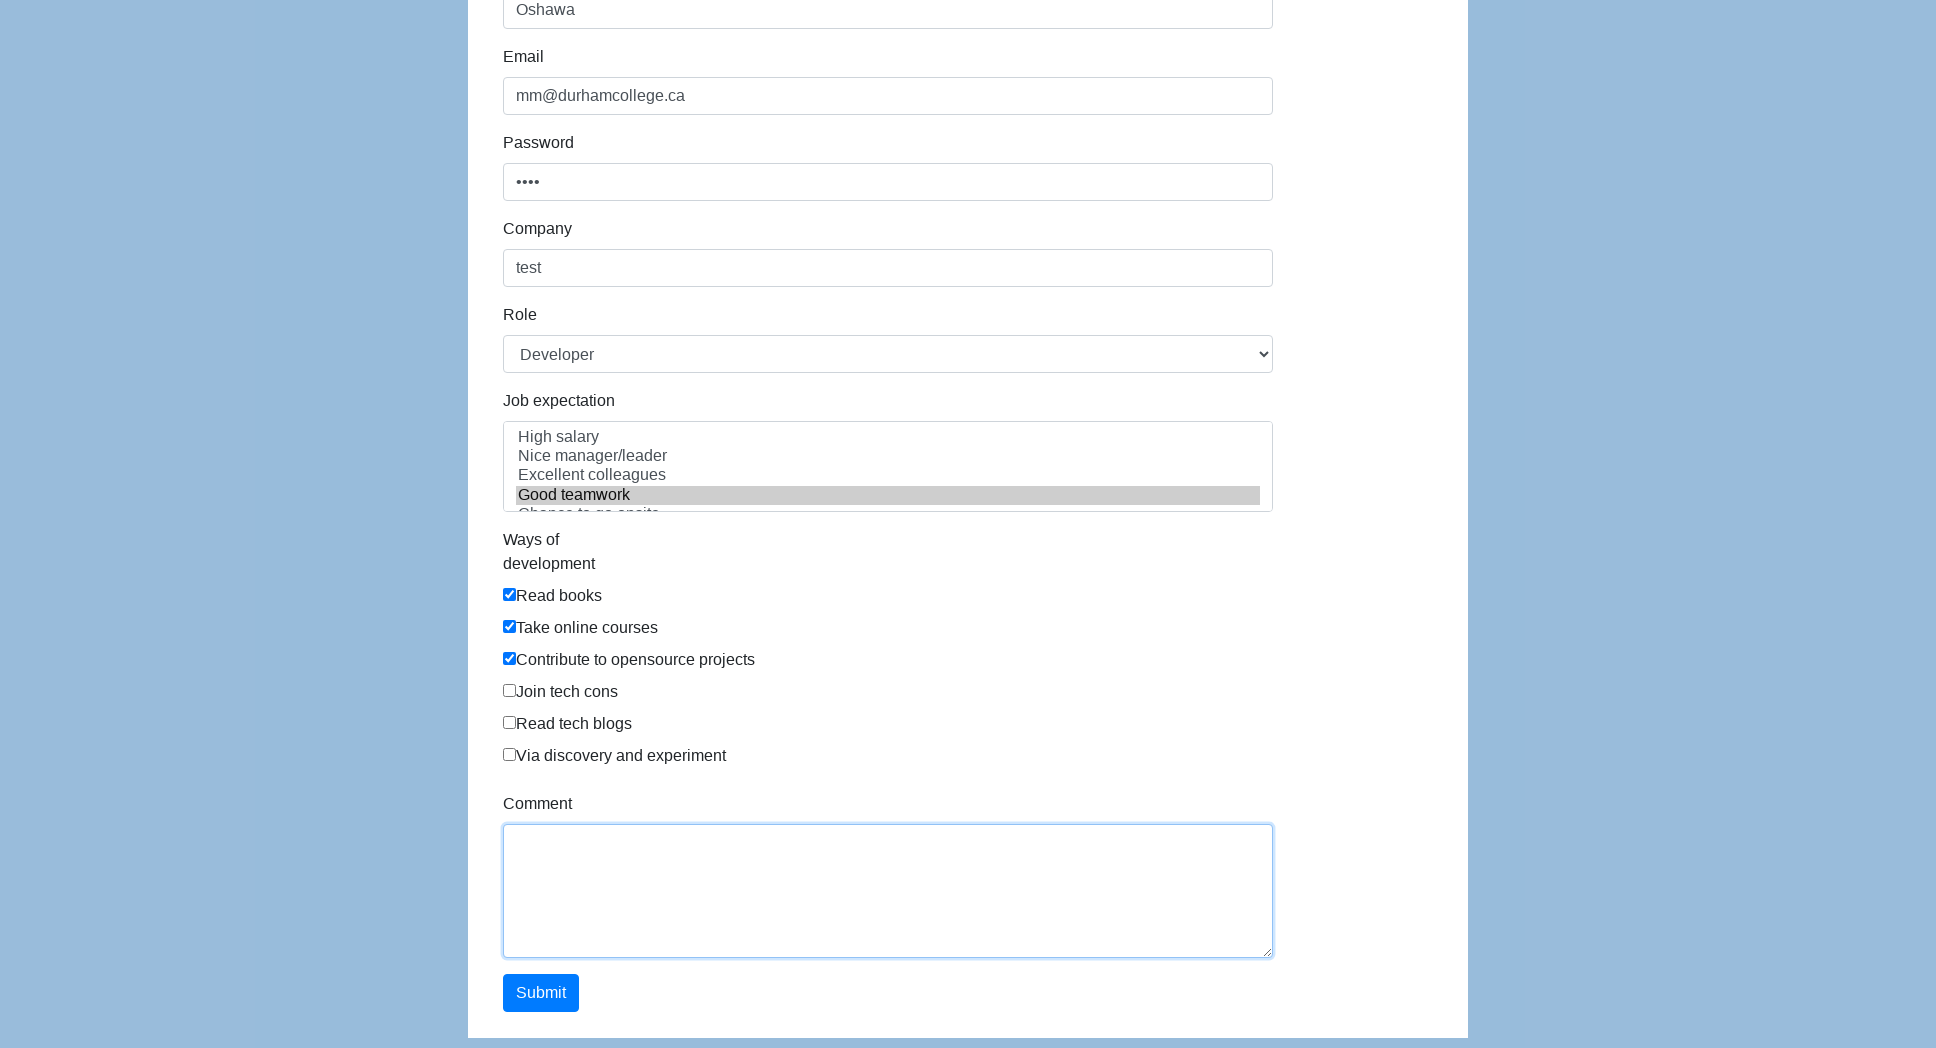

Filled comment field with 'Test the Application' on #comment
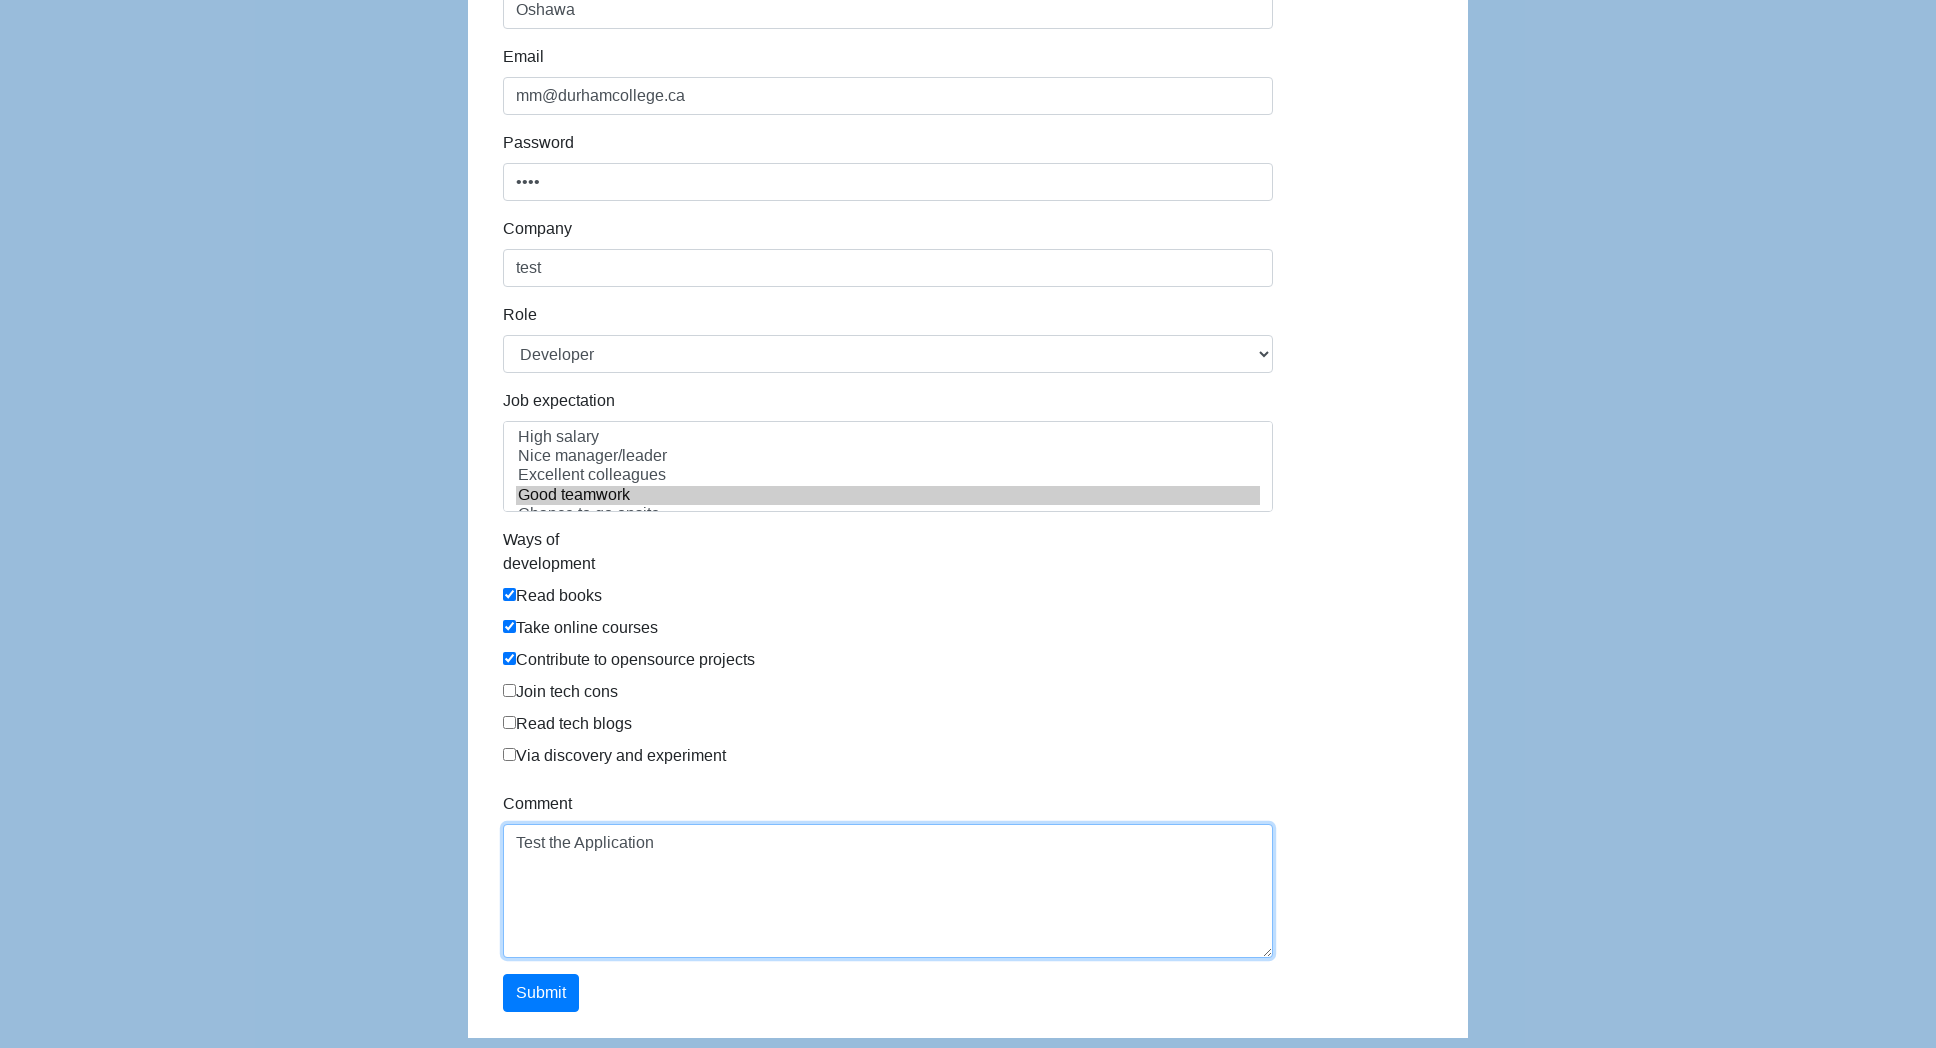

Clicked submit button to submit the form at (541, 993) on #submit
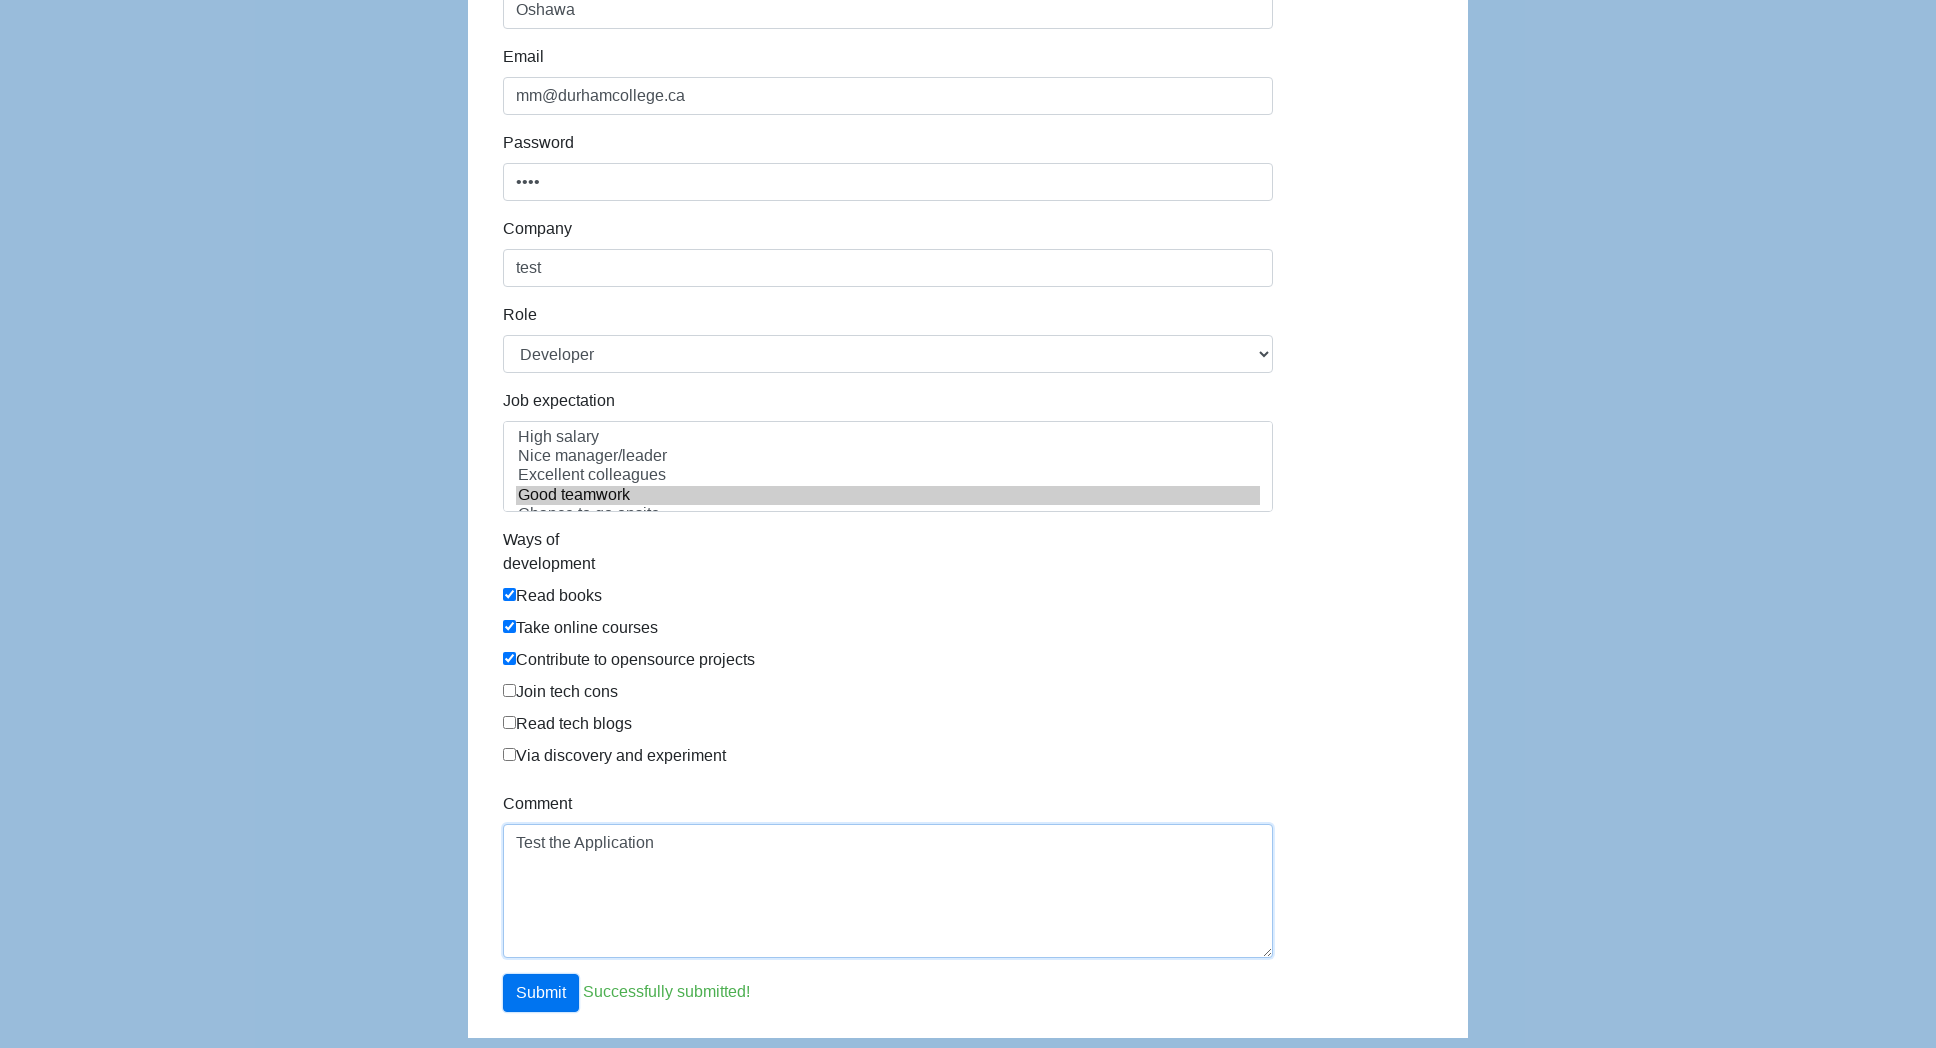

Success message appeared on page
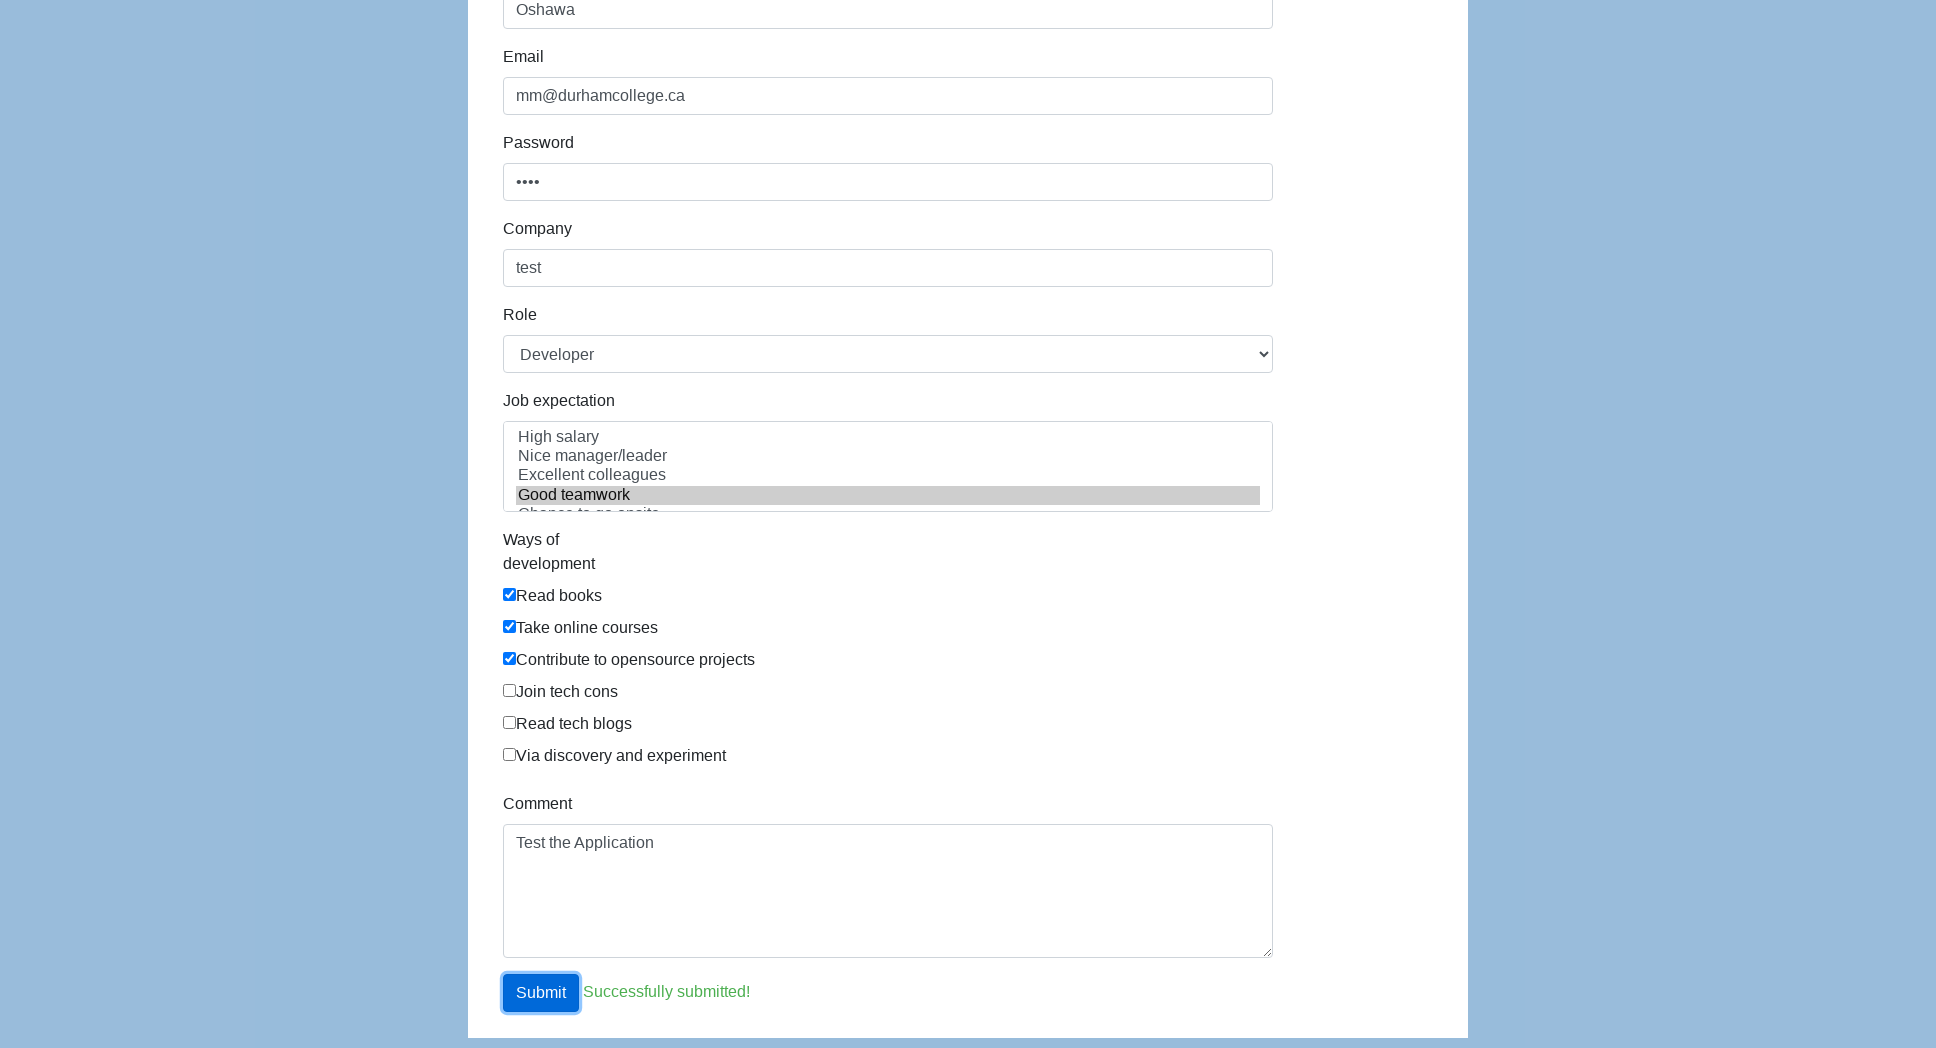

Retrieved success message text: 'Successfully submitted!'
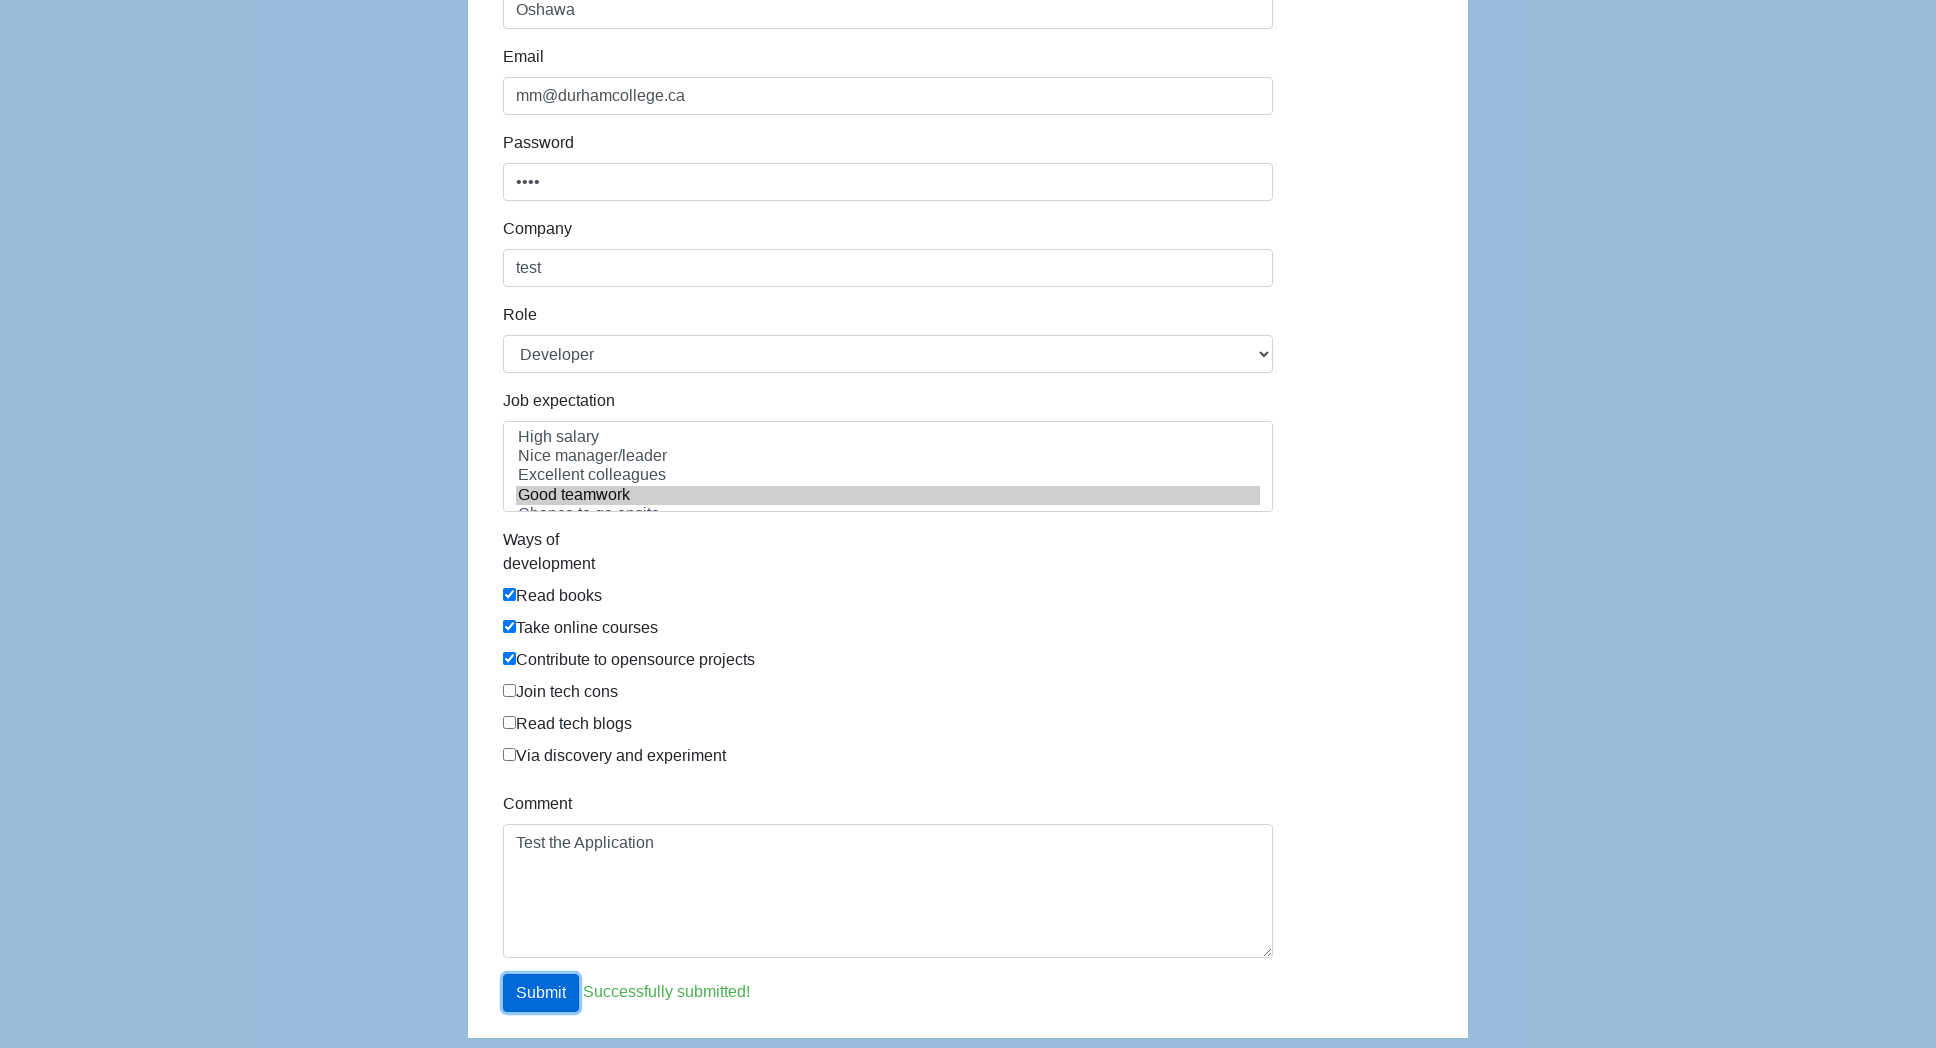

Verified success message equals 'Successfully submitted!'
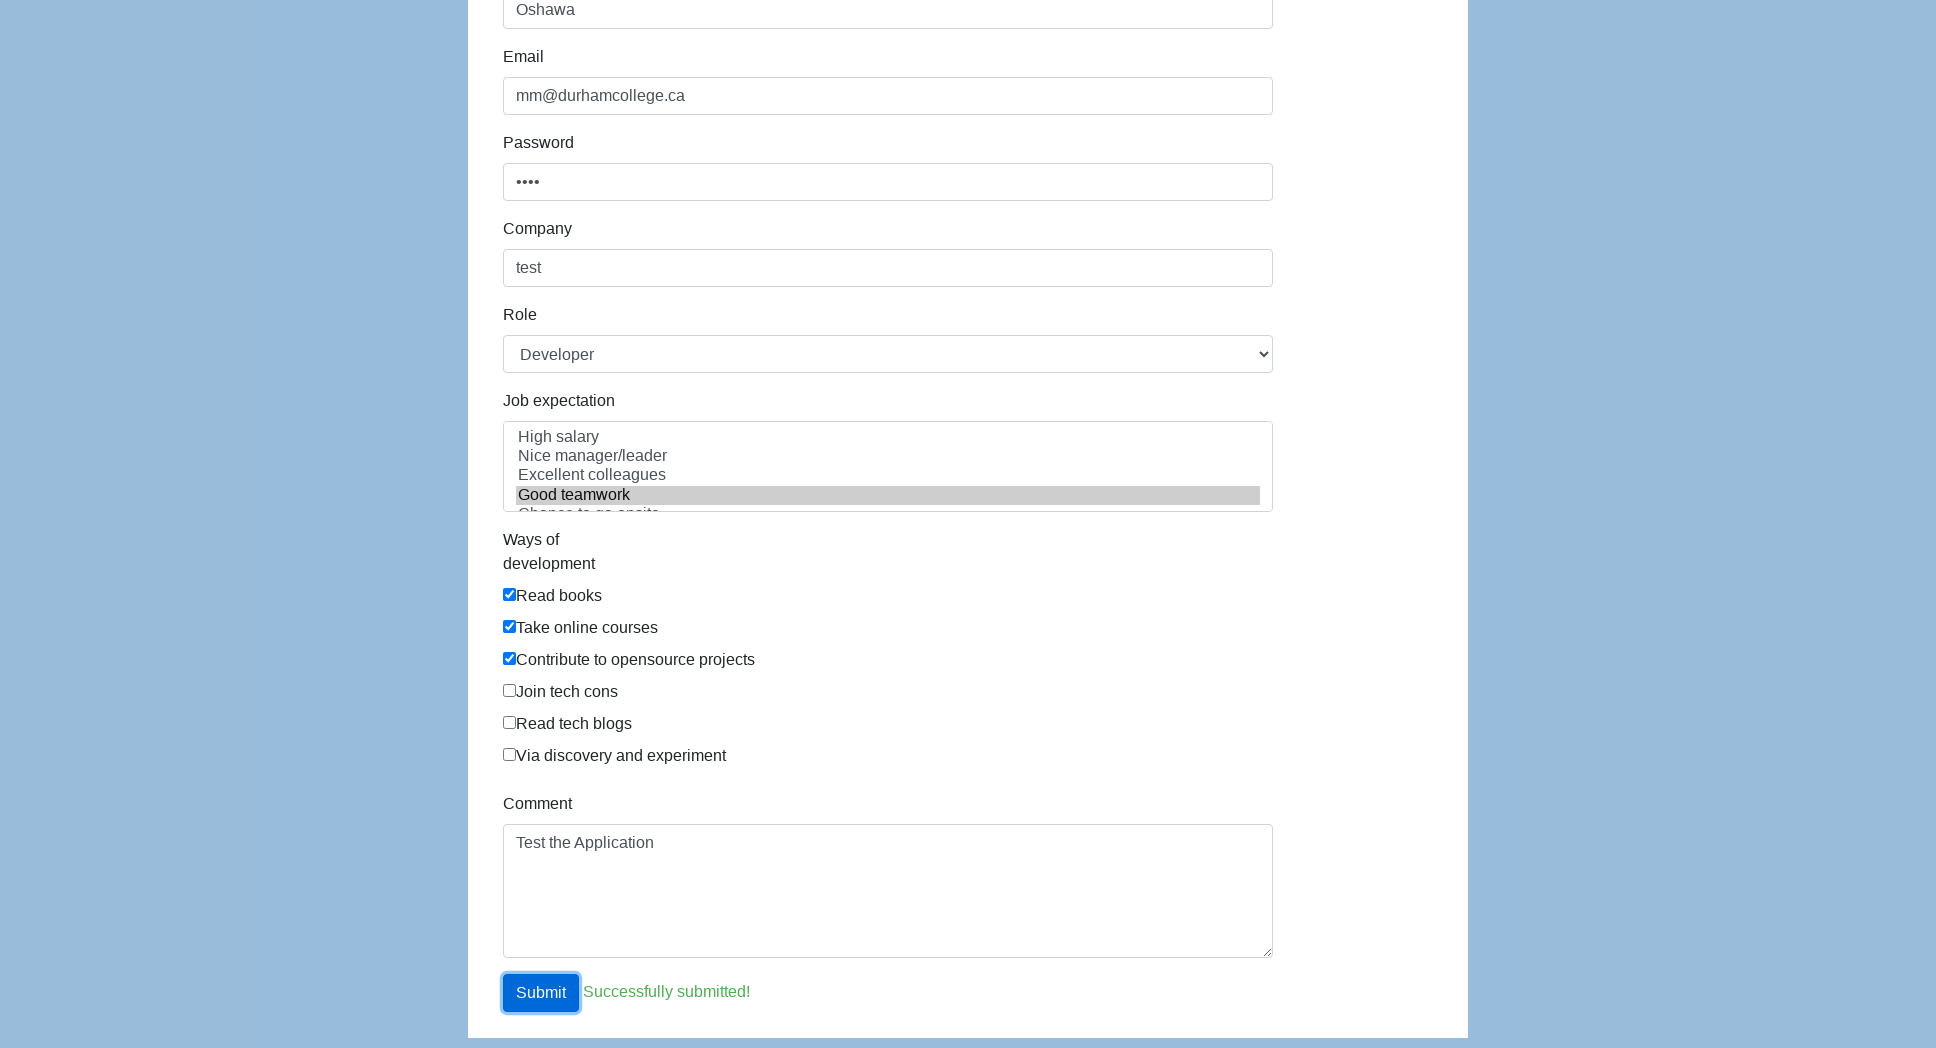

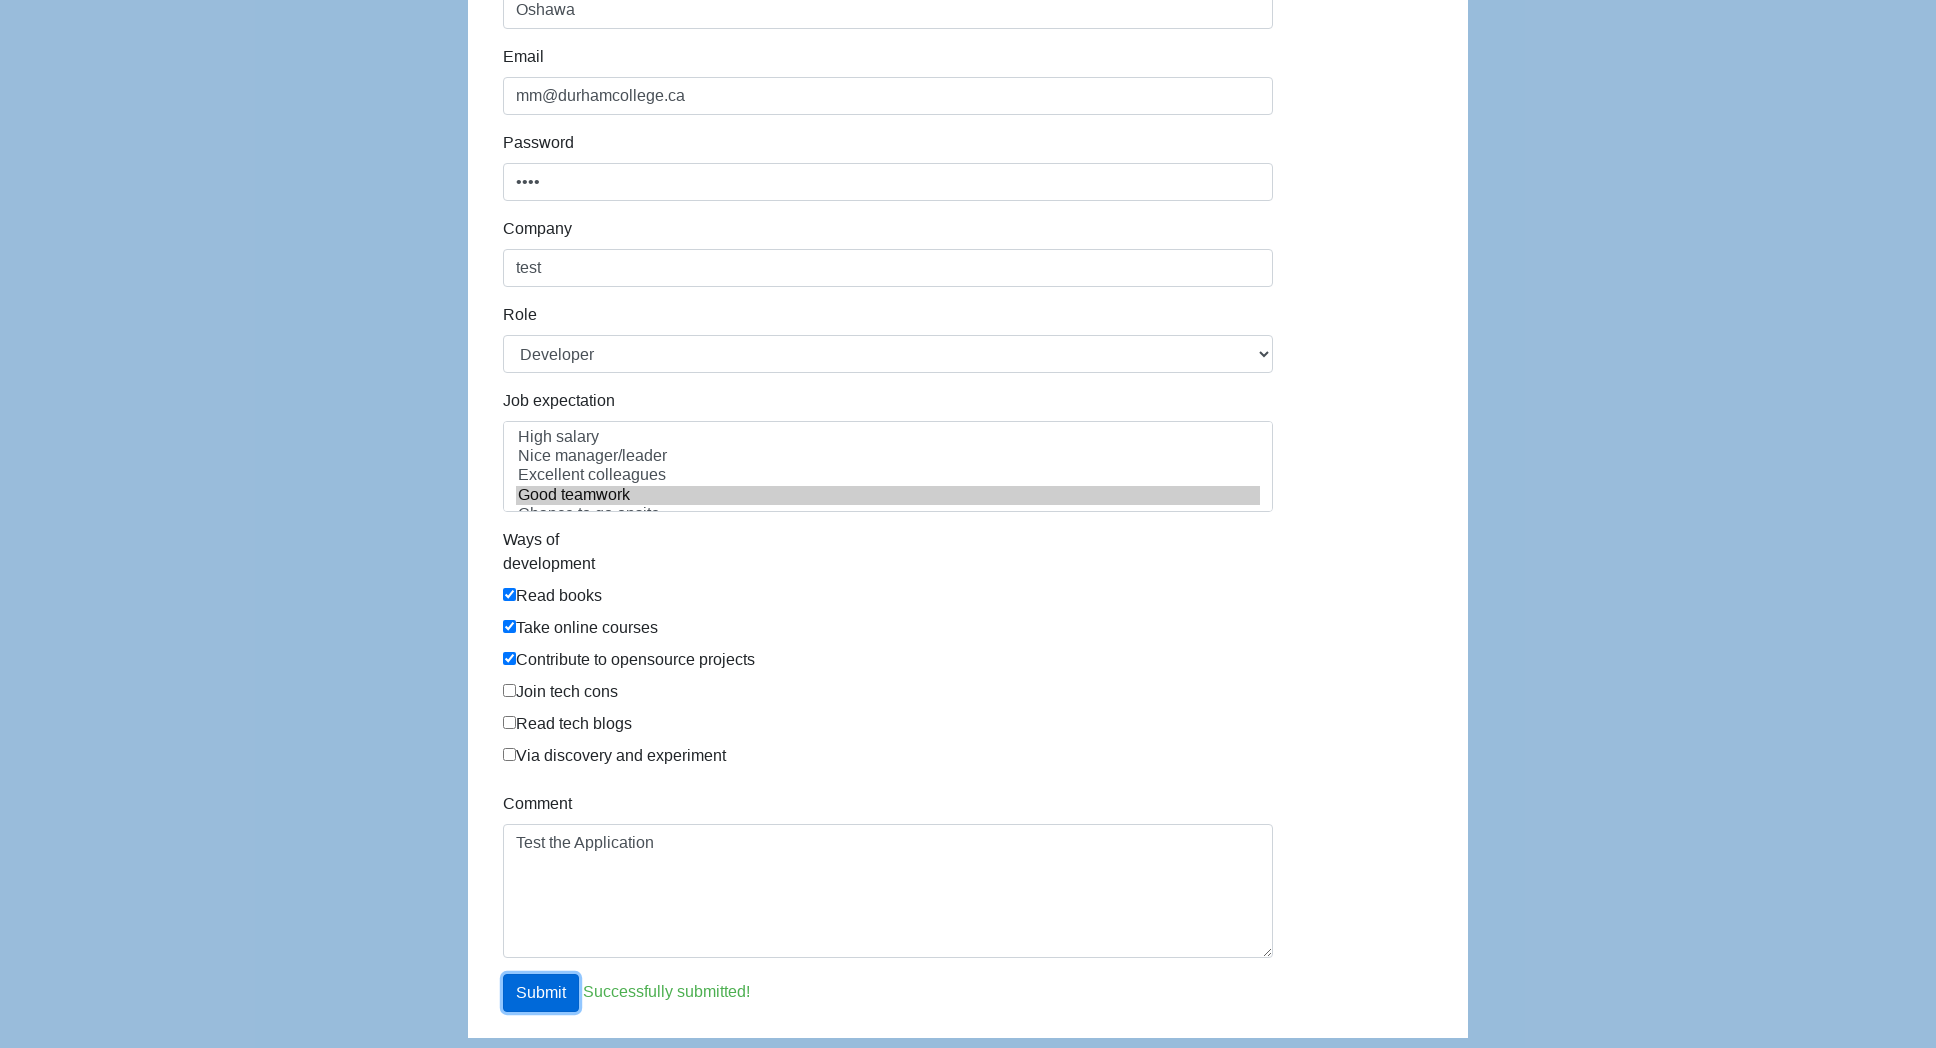